Tests Level 3 multiple checkbox selection and verifies cascade up behavior to Level 2 parent checkboxes when all children are selected.

Starting URL: https://yekoshy.github.io/RadioBtn-n-Checkbox/

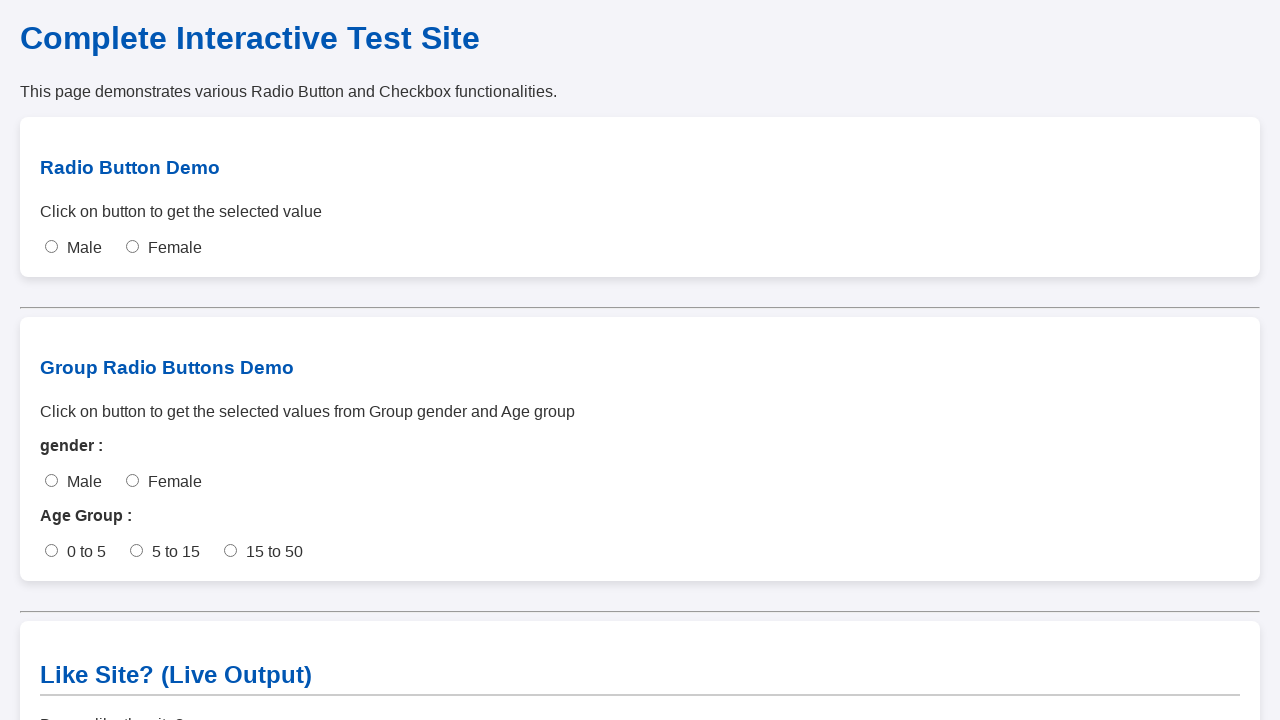

Scrolled to checkbox section
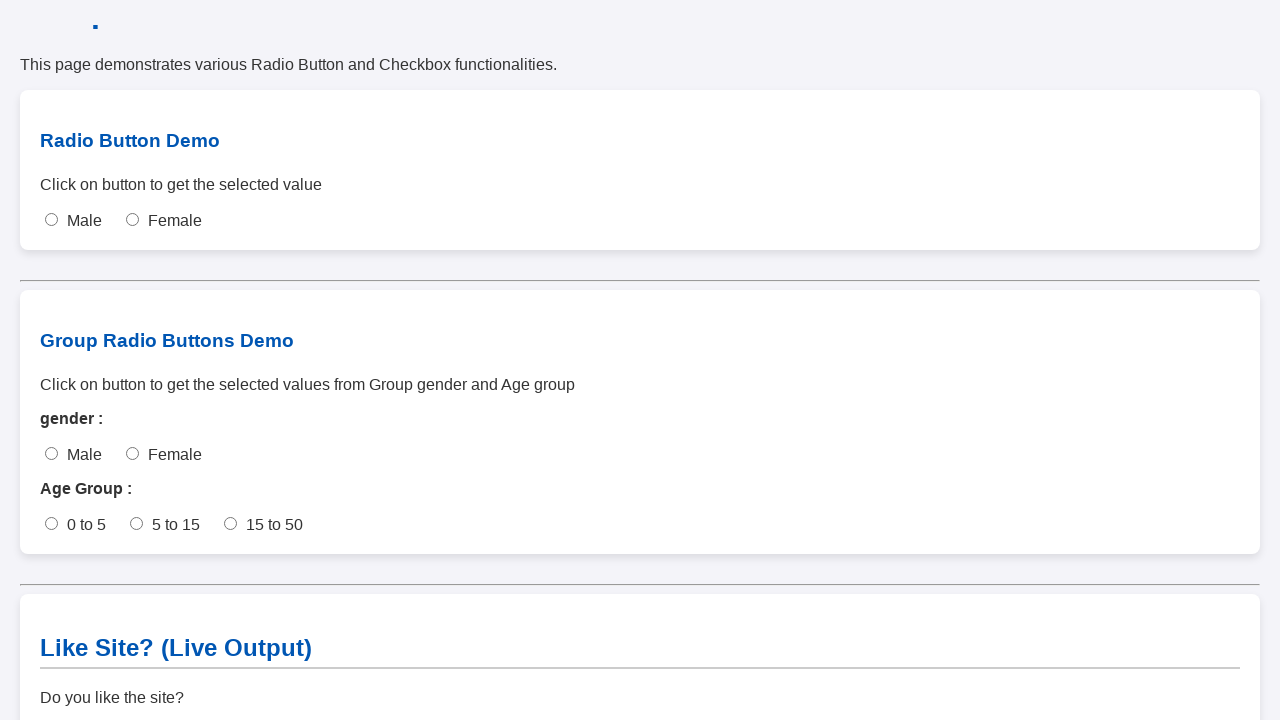

Waited for page to settle after scrolling
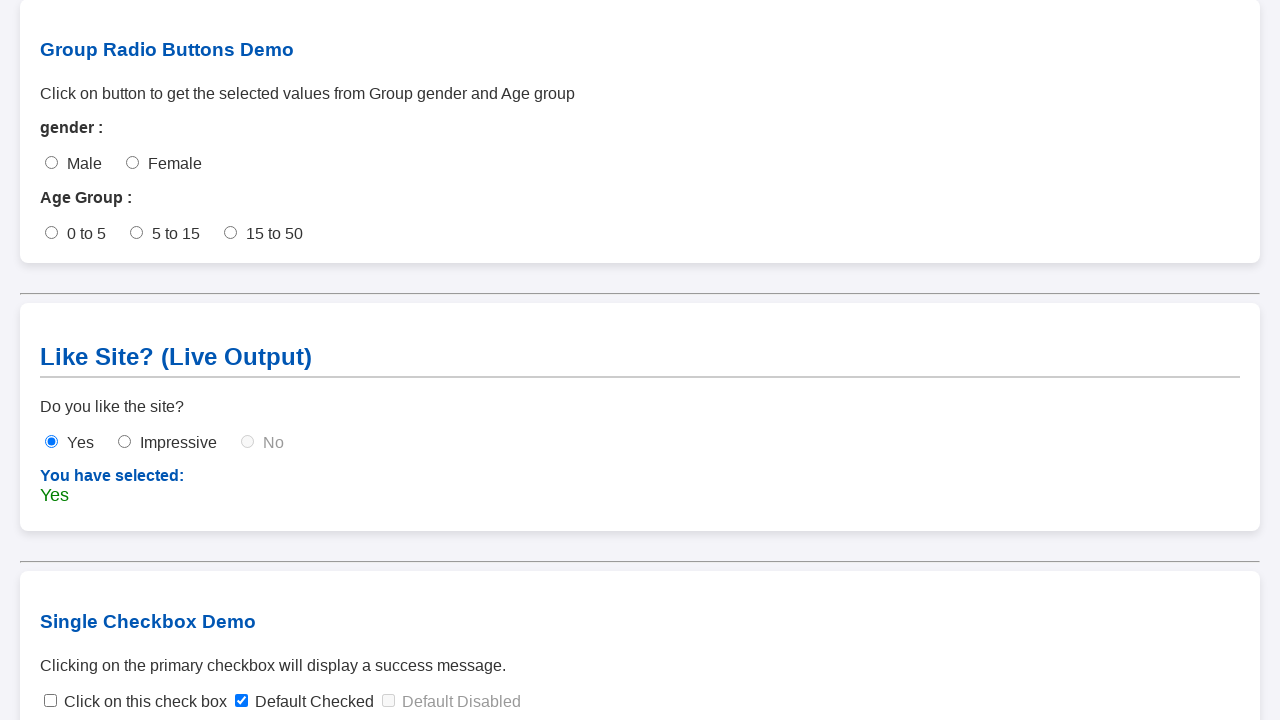

Clicked to expand a collapsed node at (72, 621) on span.toggle-arrow.collapsed >> nth=0
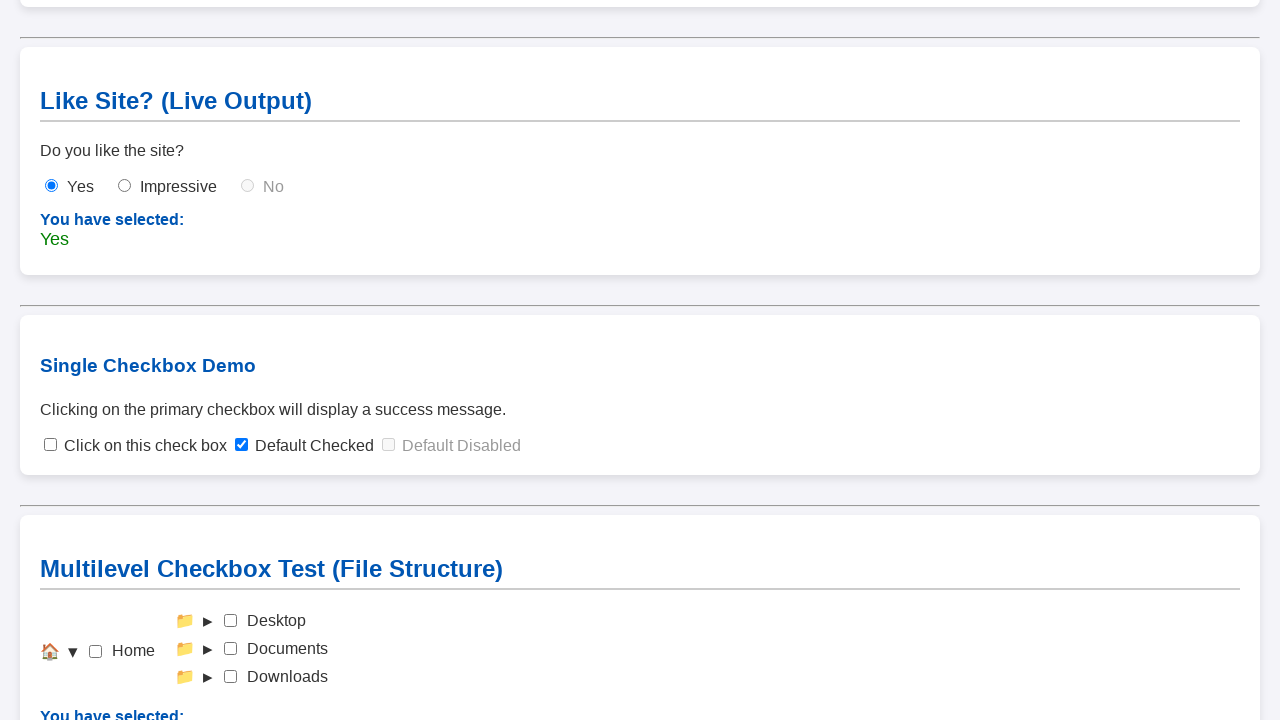

Waited for node expansion animation
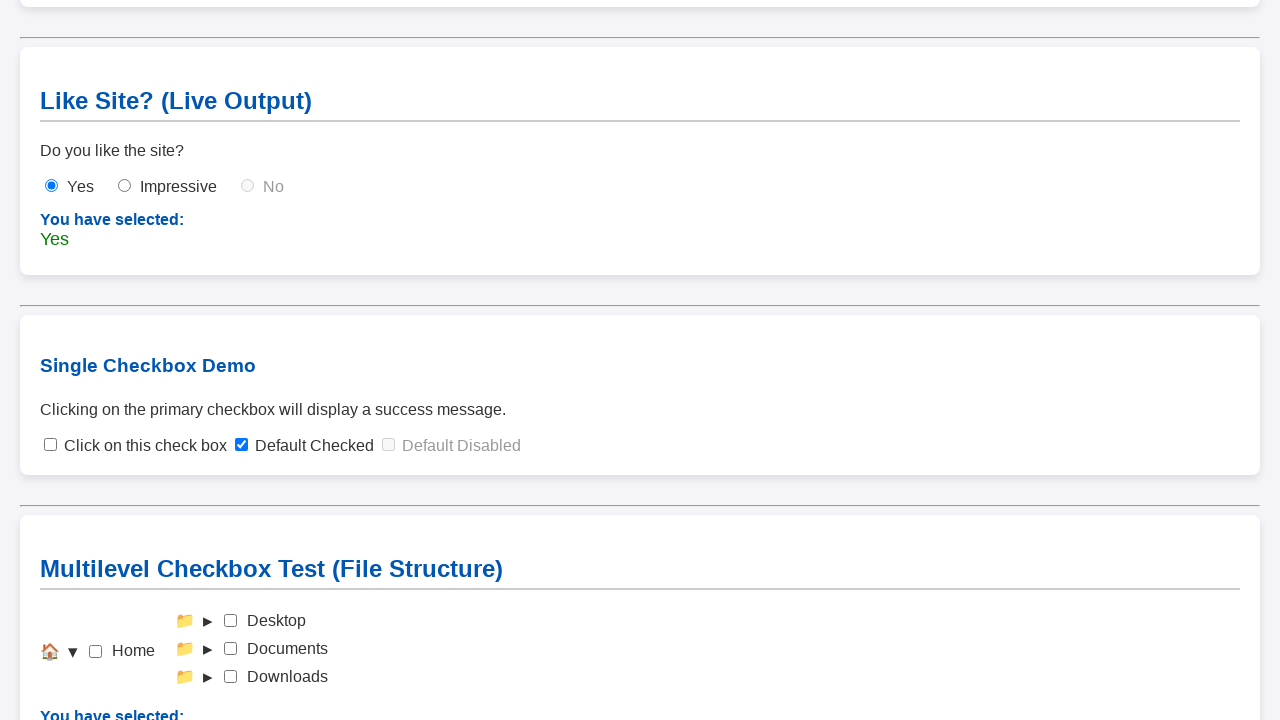

Clicked to expand a collapsed node at (208, 621) on span.toggle-arrow.collapsed >> nth=0
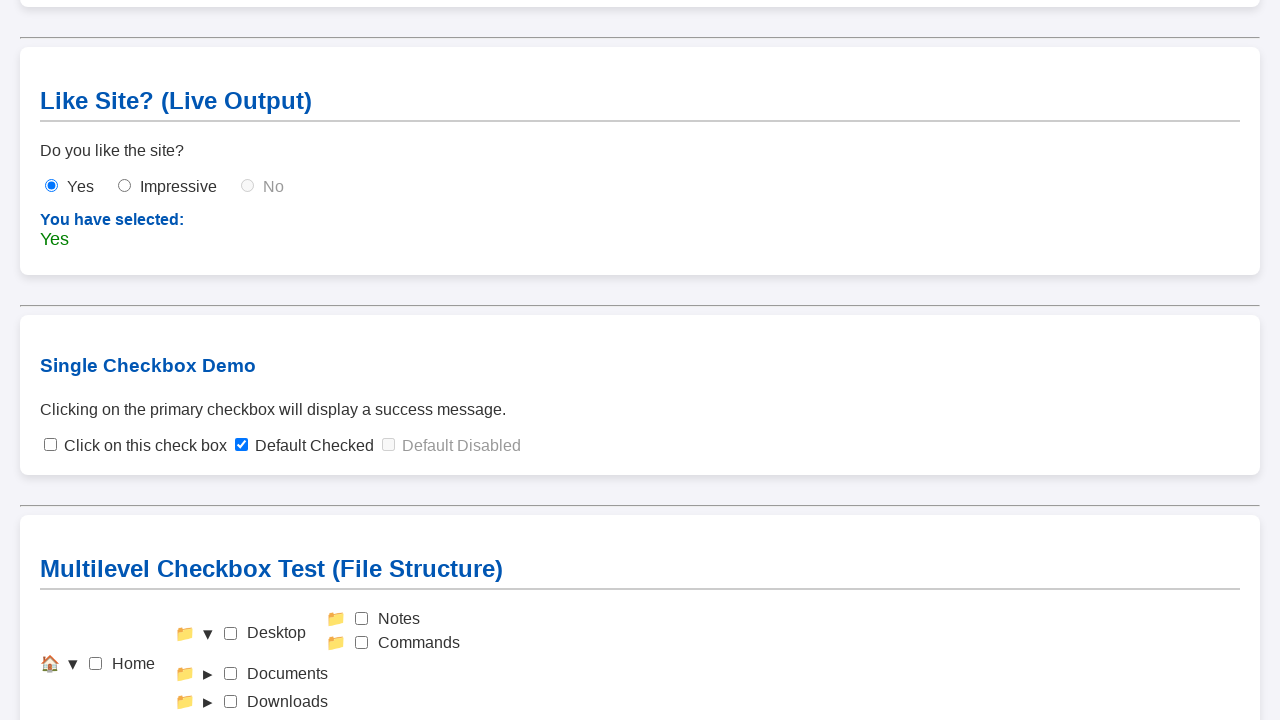

Waited for node expansion animation
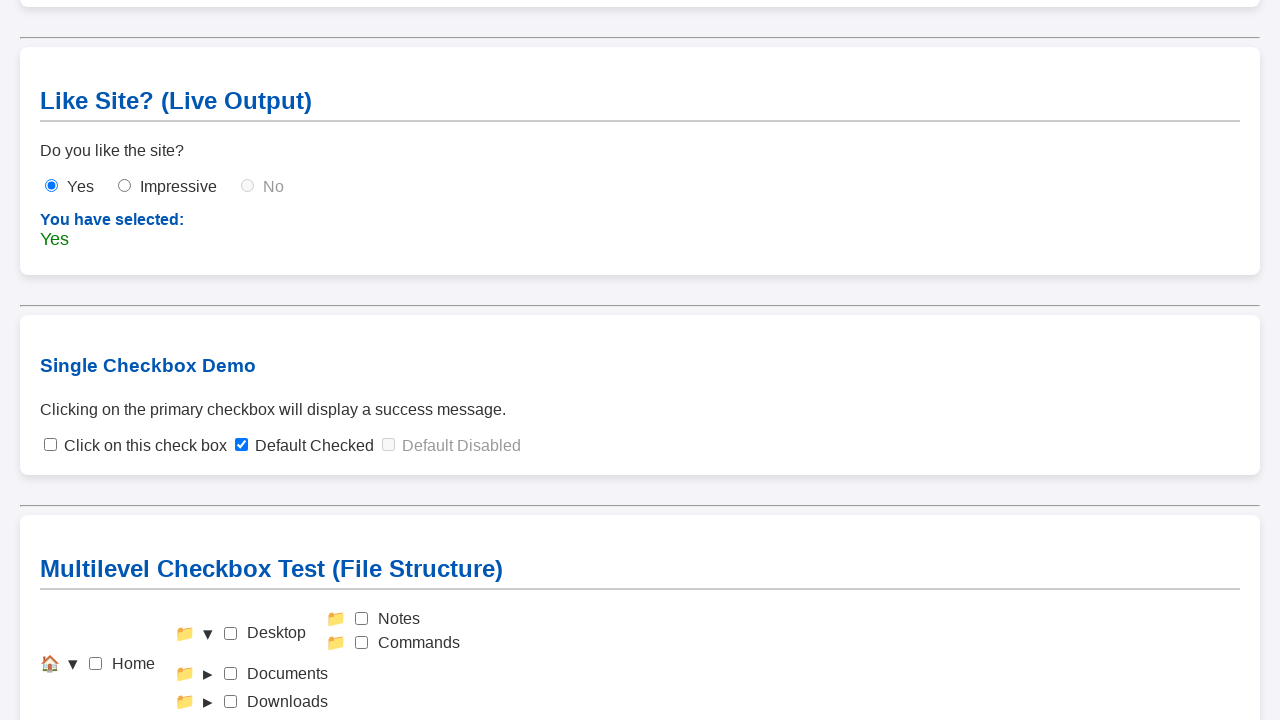

Clicked to expand a collapsed node at (208, 674) on span.toggle-arrow.collapsed >> nth=0
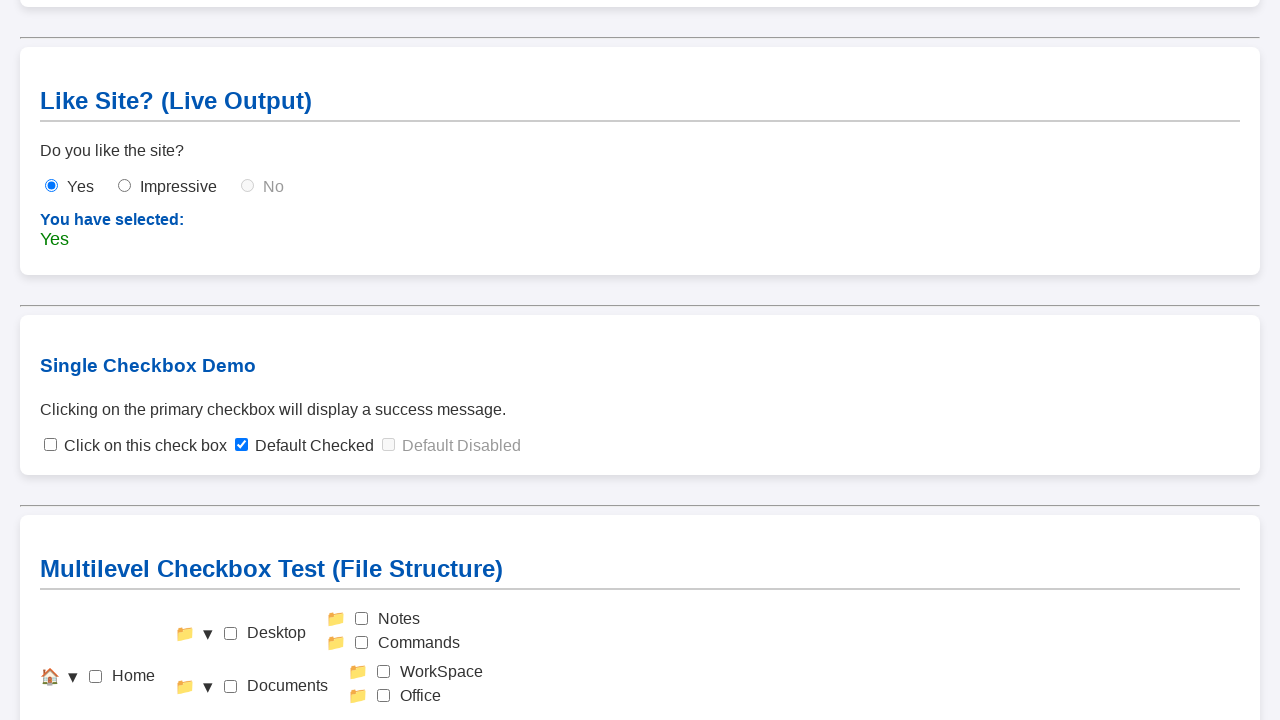

Waited for node expansion animation
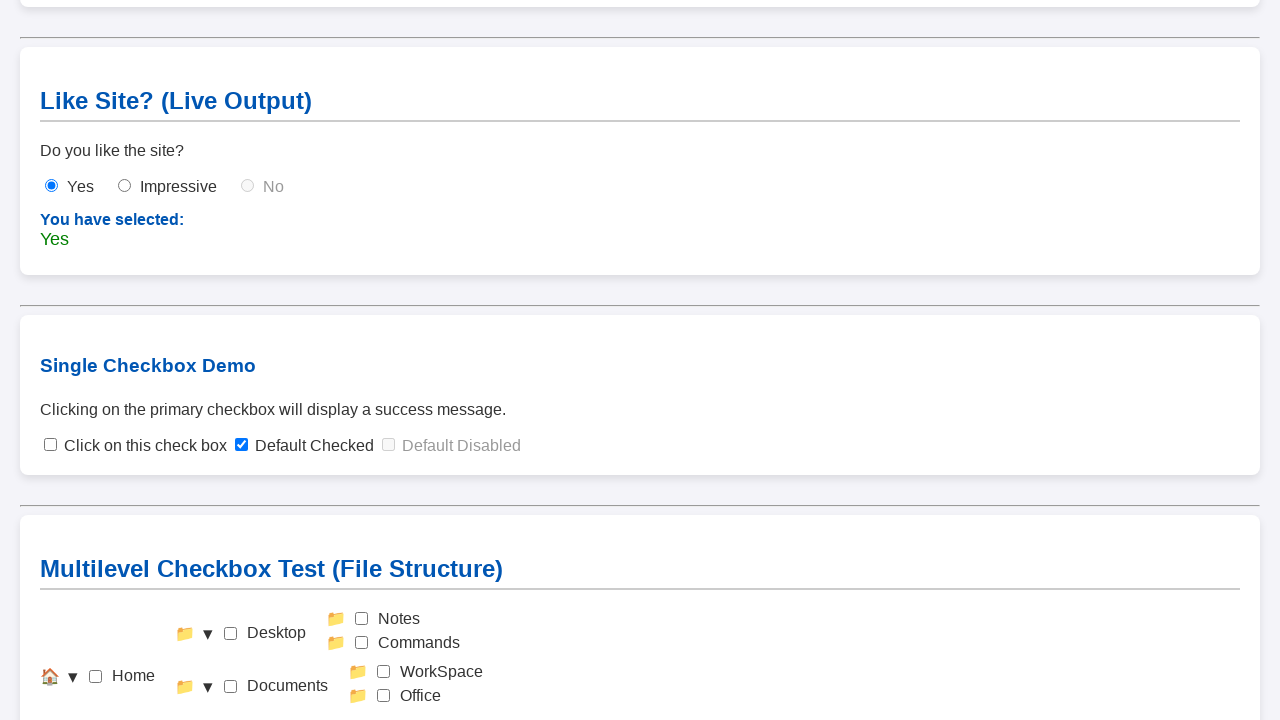

Clicked to expand a collapsed node at (208, 709) on span.toggle-arrow.collapsed >> nth=0
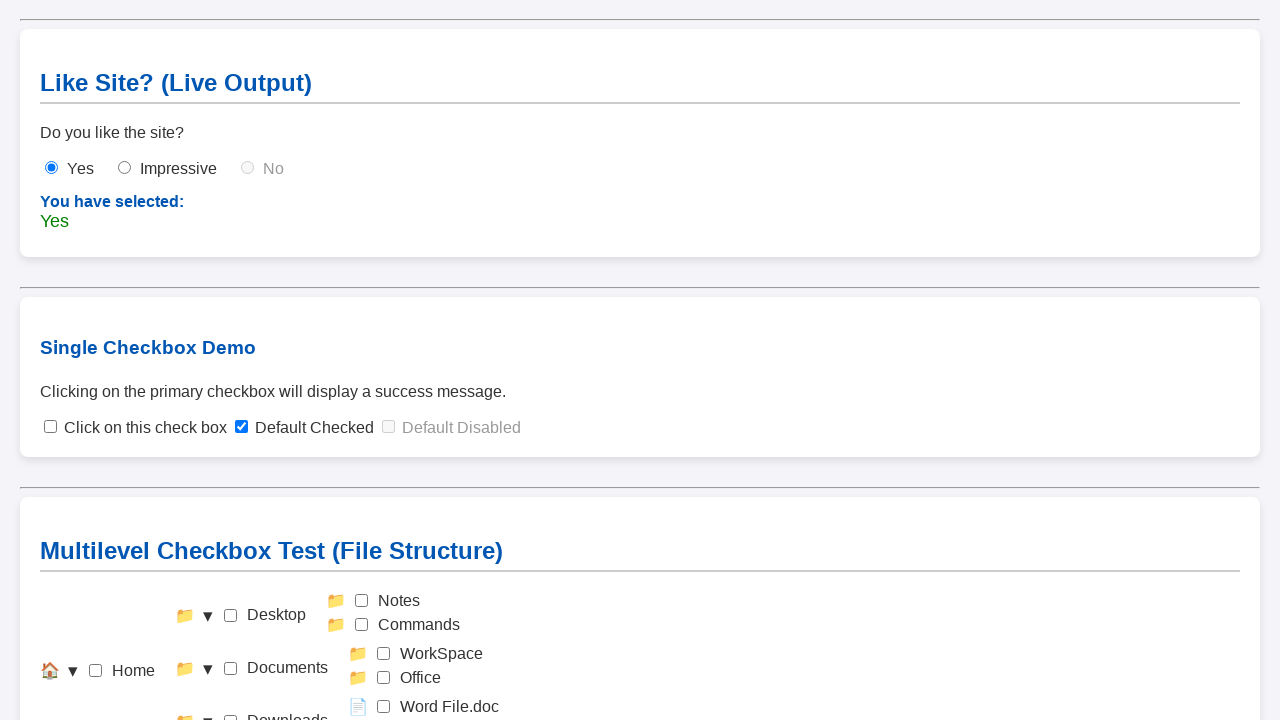

Waited for node expansion animation
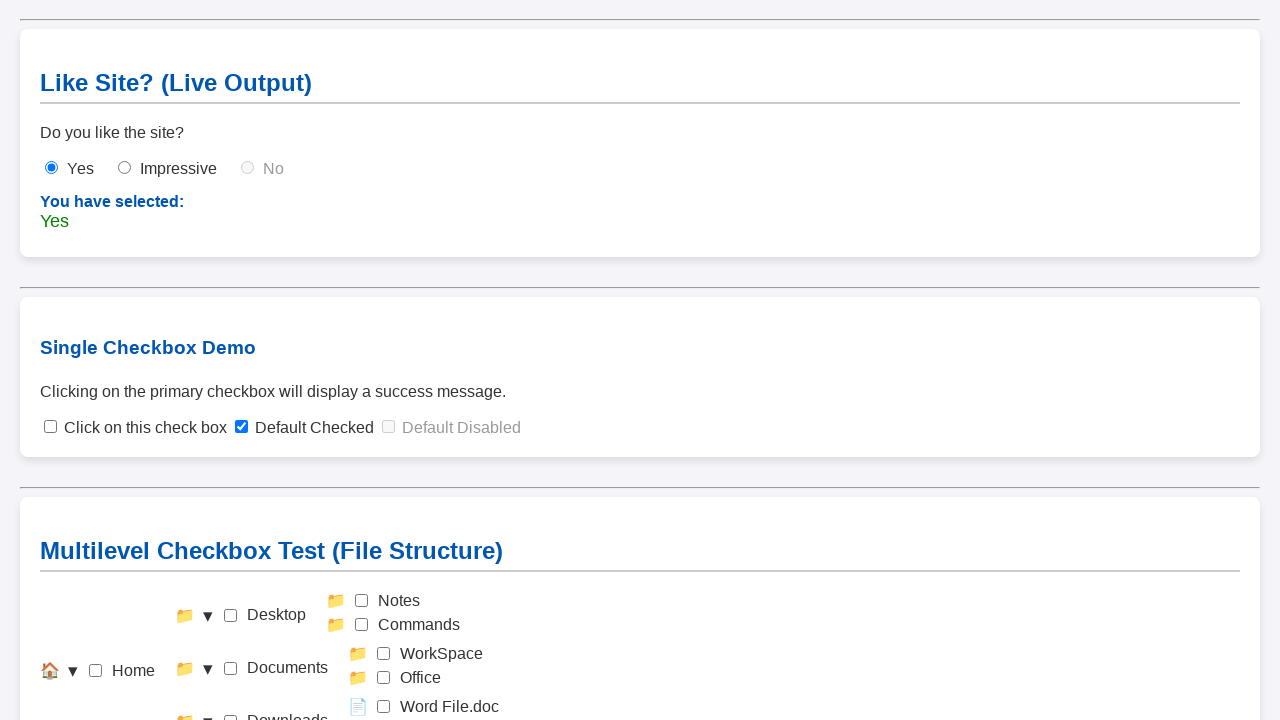

Clicked home checkbox to check it during reset at (96, 671) on #check-home
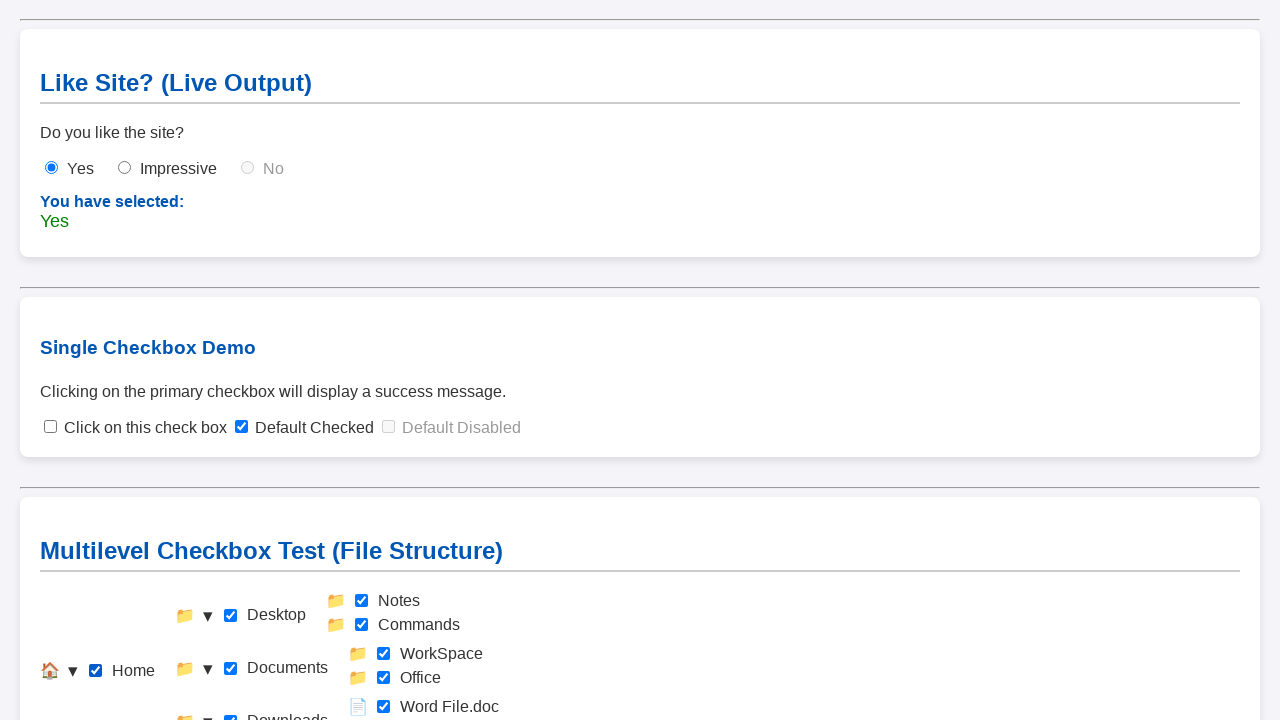

Waited after checking home checkbox
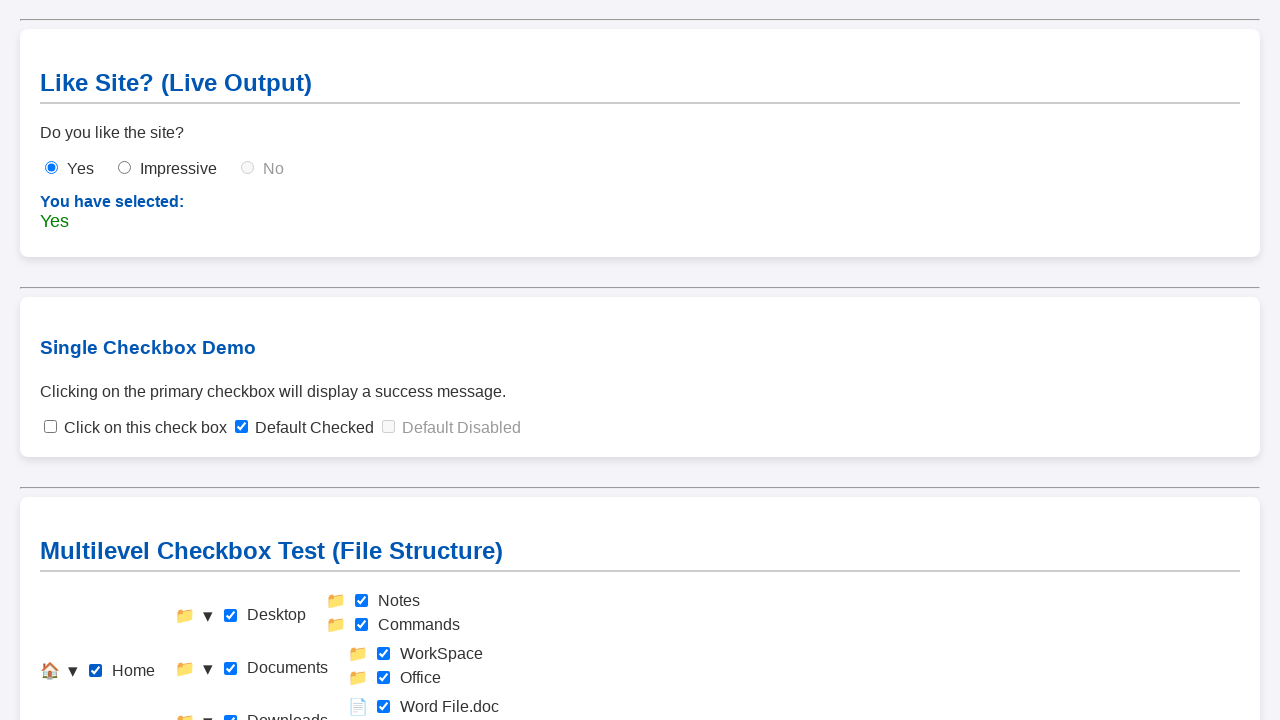

Clicked home checkbox to uncheck it and reset state at (96, 671) on #check-home
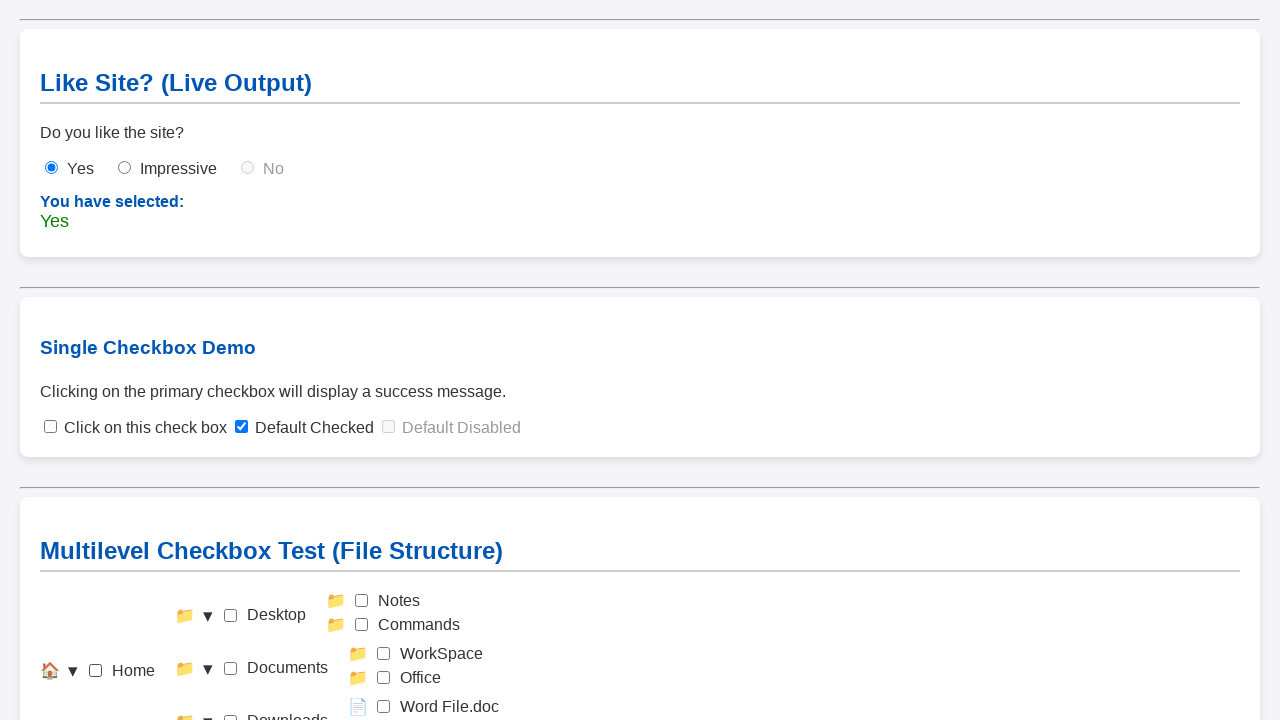

Waited after unchecking home checkbox
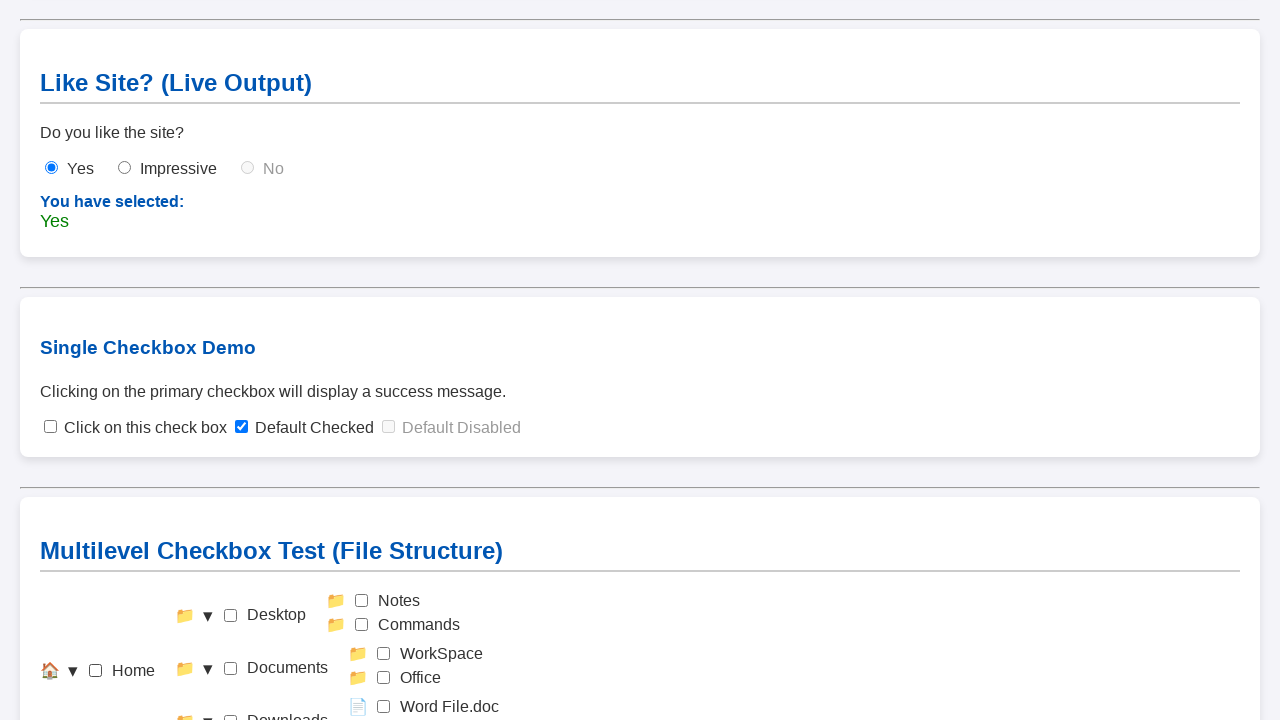

Clicked child checkbox with id 'check-notes' at (362, 601) on #check-notes
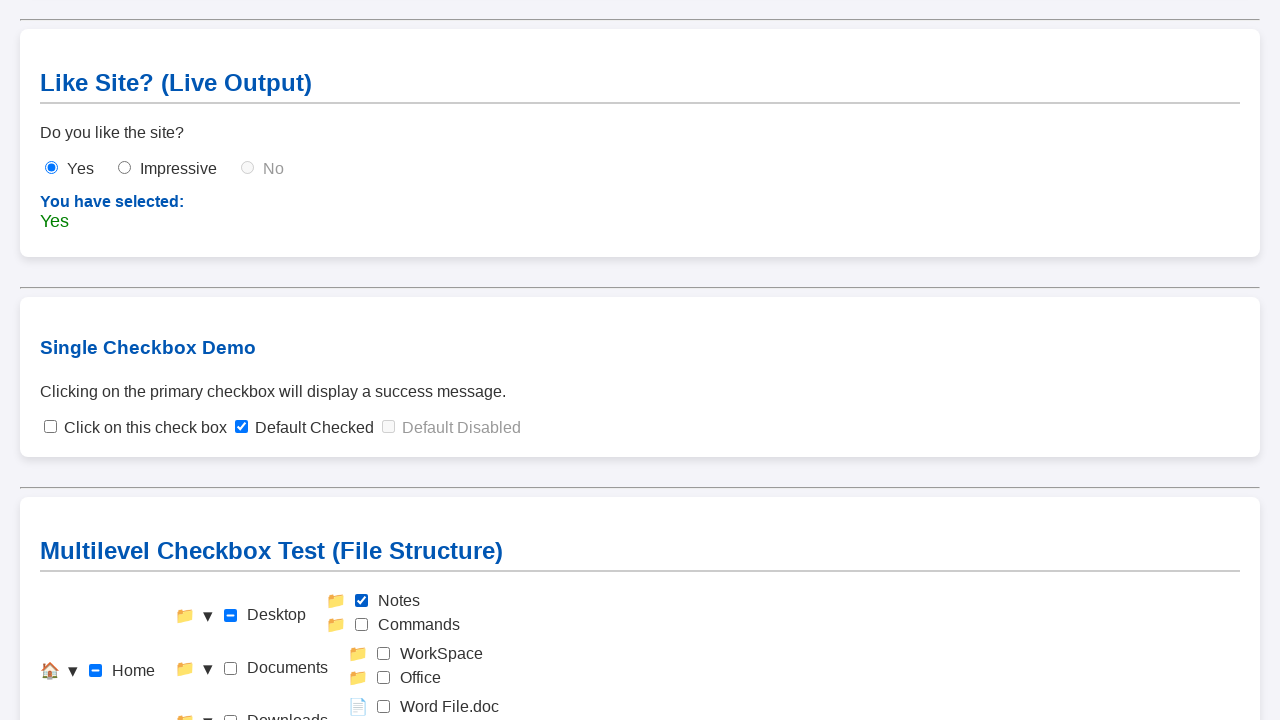

Waited after clicking child checkbox 'check-notes'
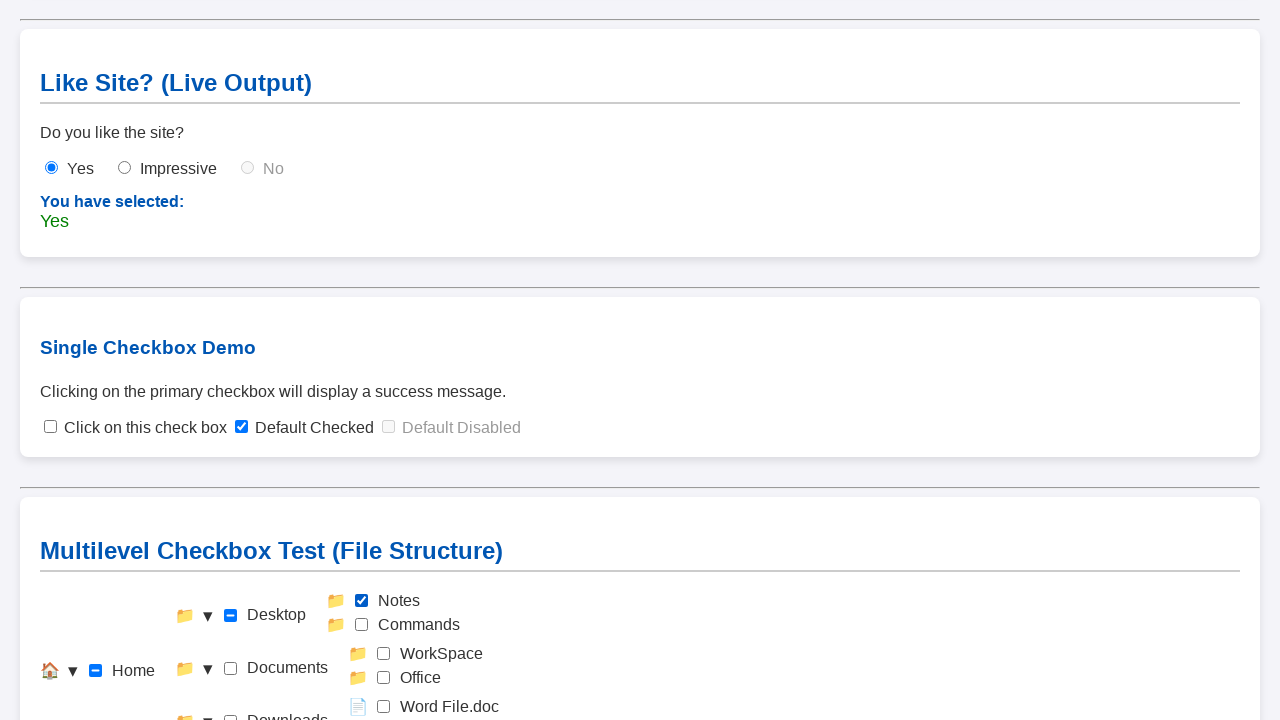

Clicked child checkbox with id 'check-commands' at (362, 625) on #check-commands
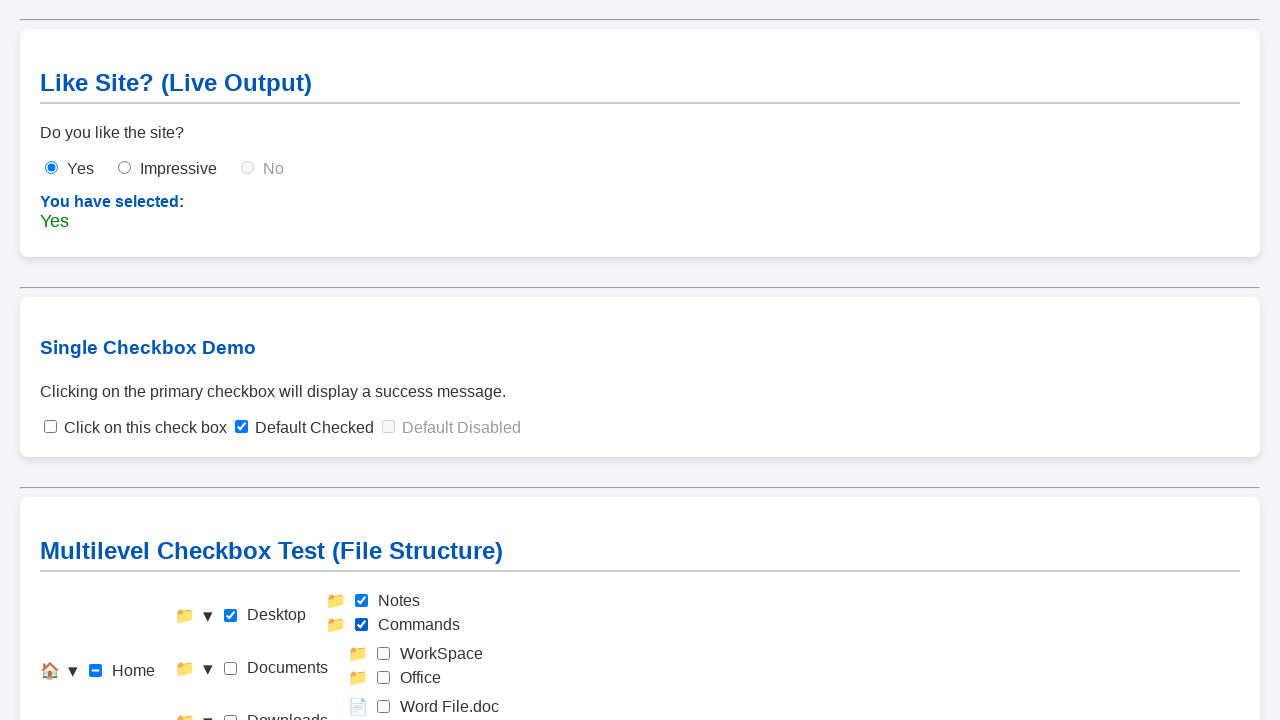

Waited after clicking child checkbox 'check-commands'
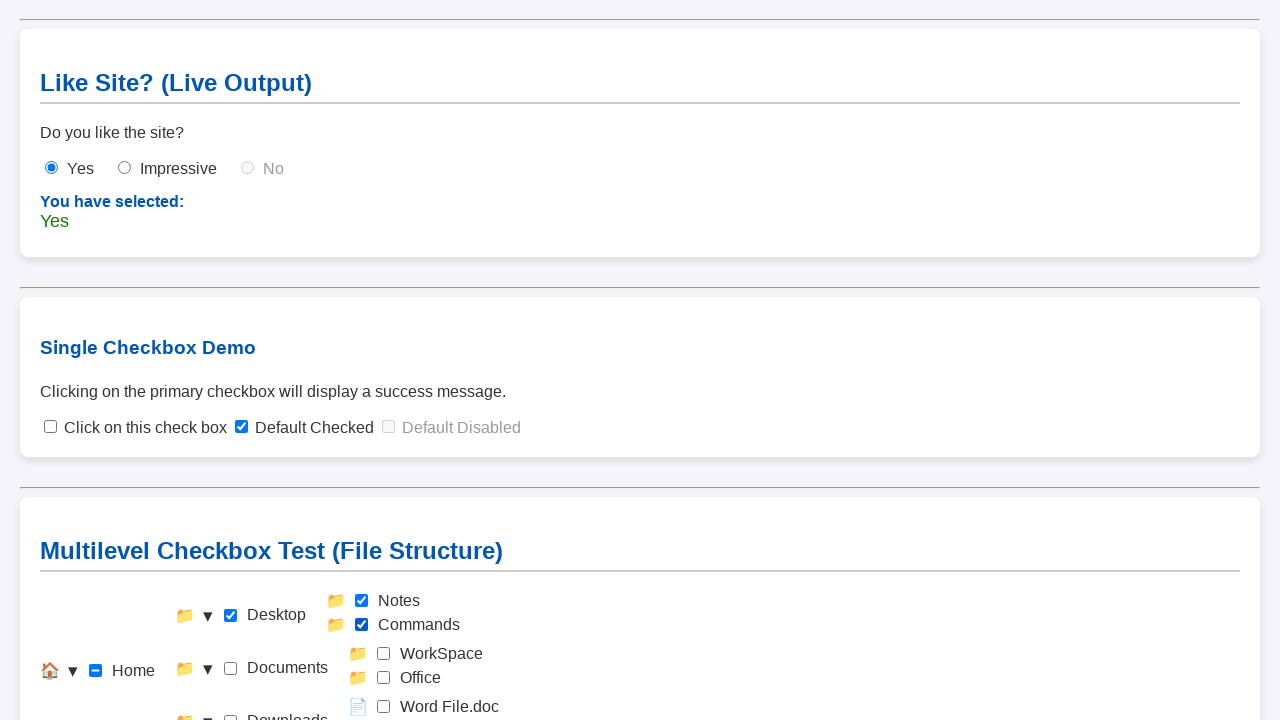

Waited for cascade up behavior to complete
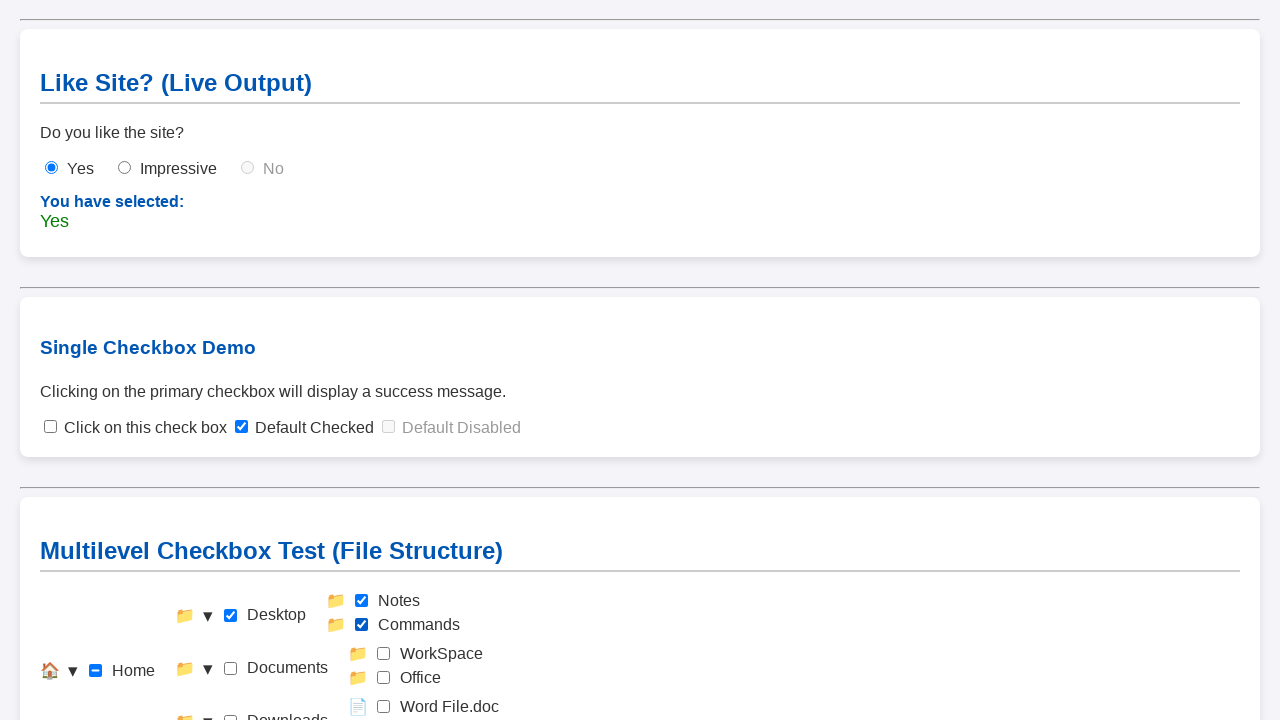

Verified parent checkbox 'check-desktop' is now checked due to cascade up behavior
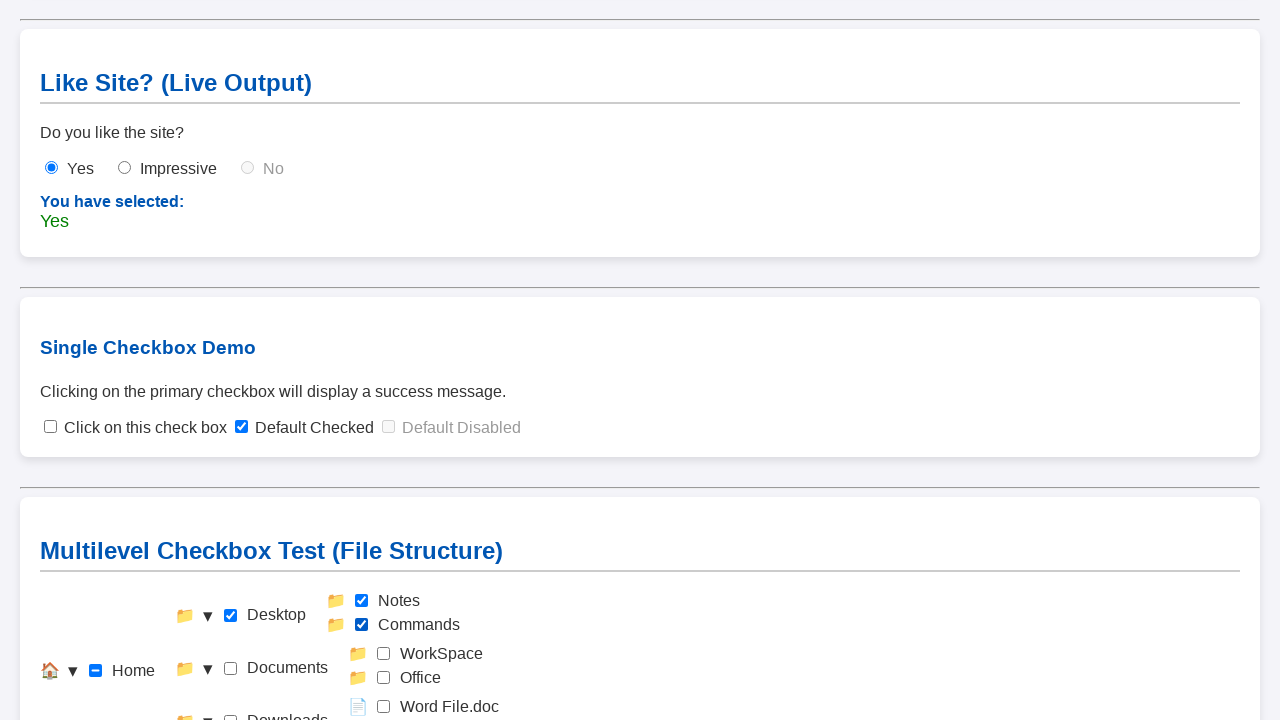

Clicked home checkbox to check it during reset at (96, 671) on #check-home
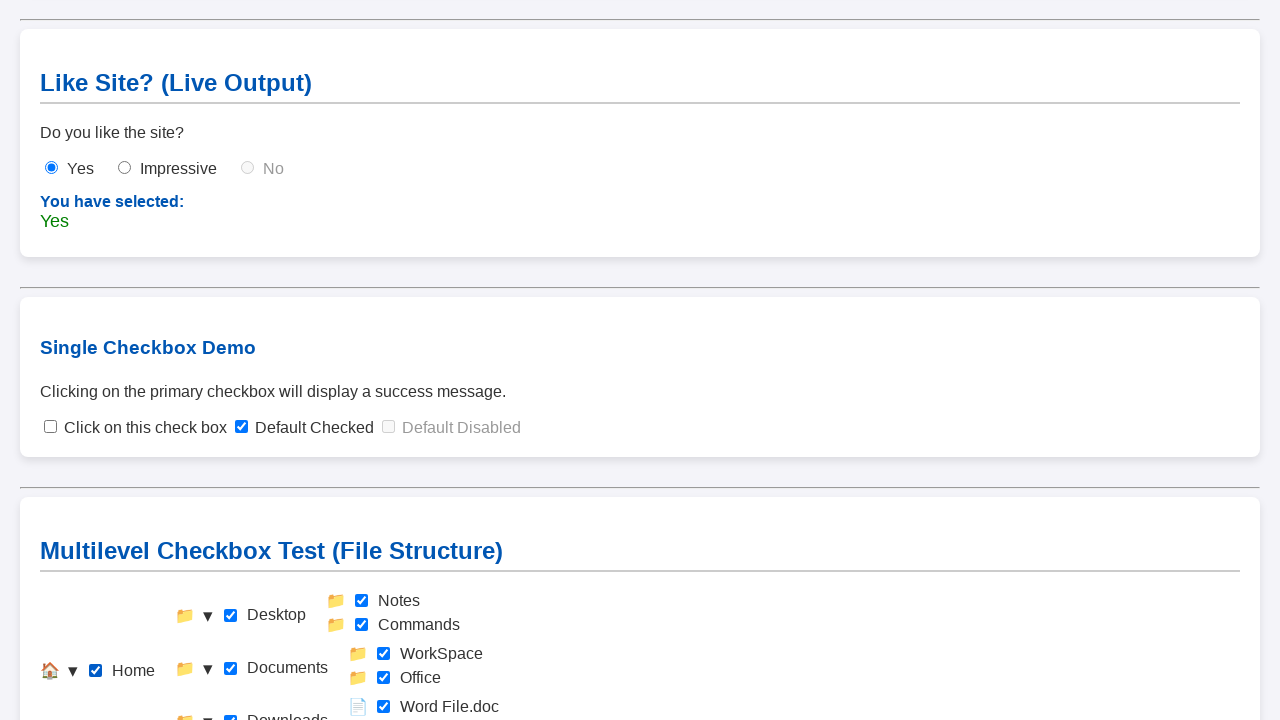

Waited after checking home checkbox
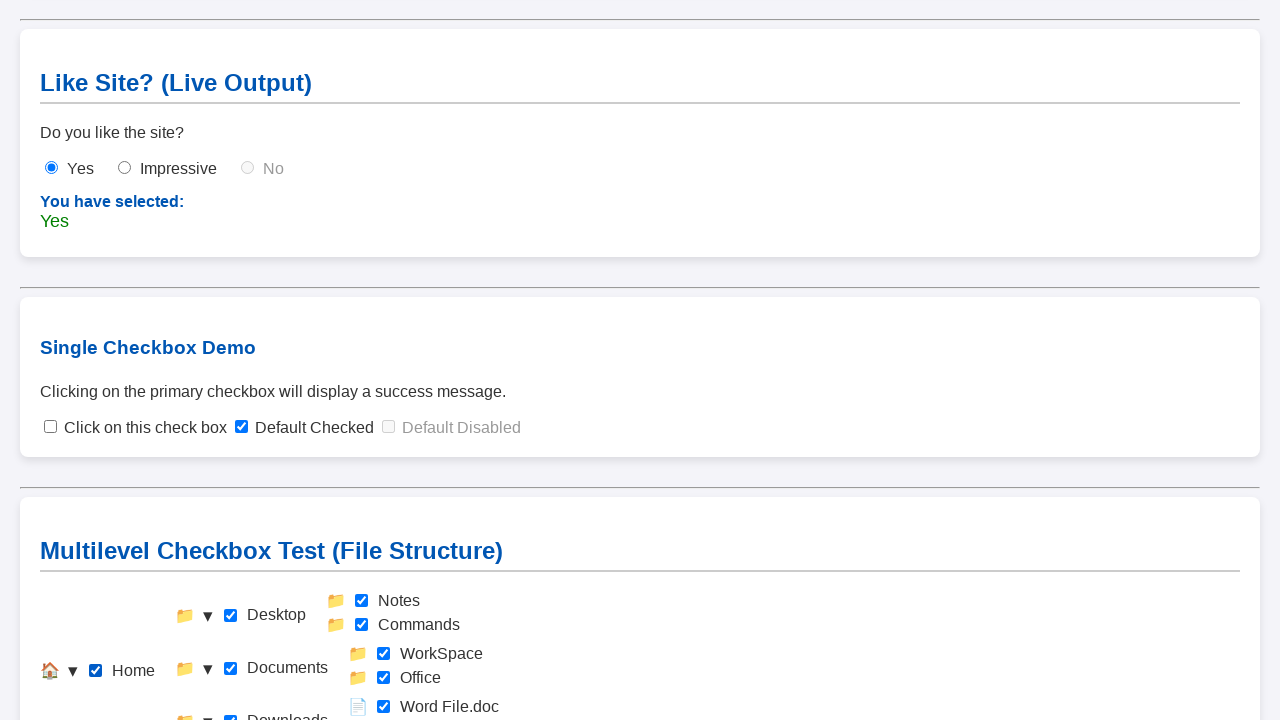

Clicked home checkbox to uncheck it and reset state at (96, 671) on #check-home
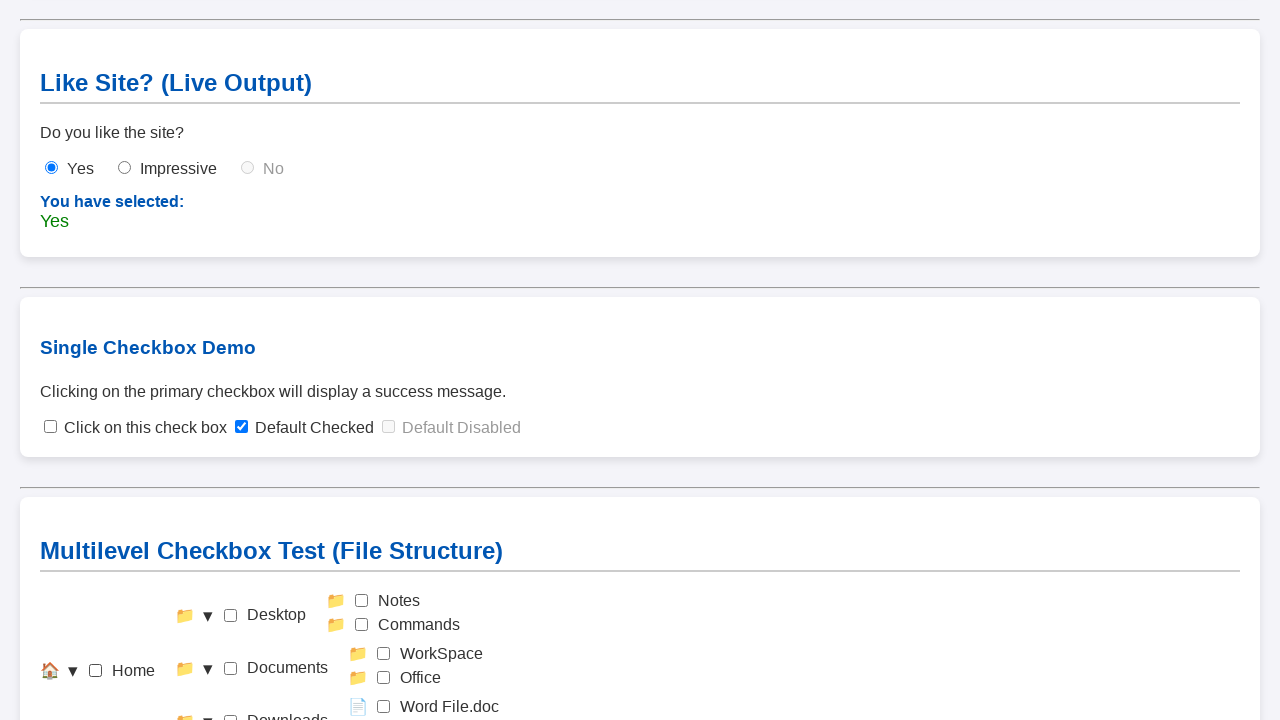

Waited after unchecking home checkbox
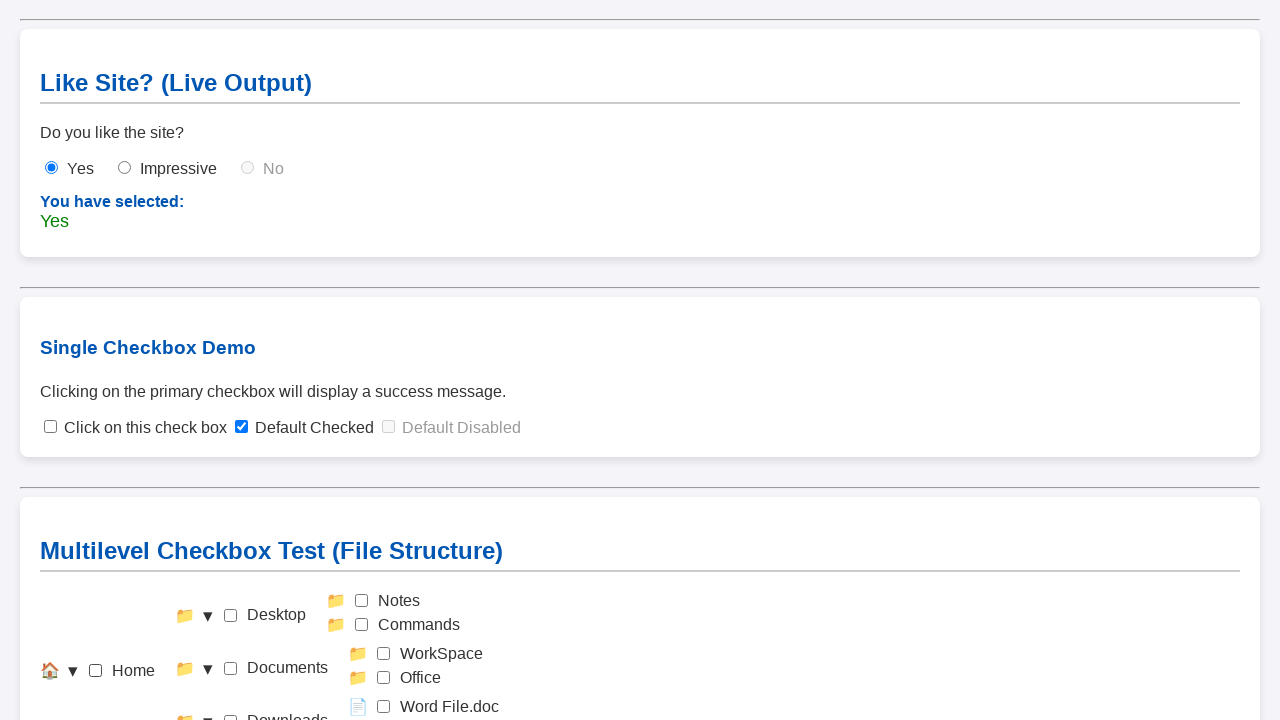

Clicked child checkbox with id 'check-workspace' at (384, 654) on #check-workspace
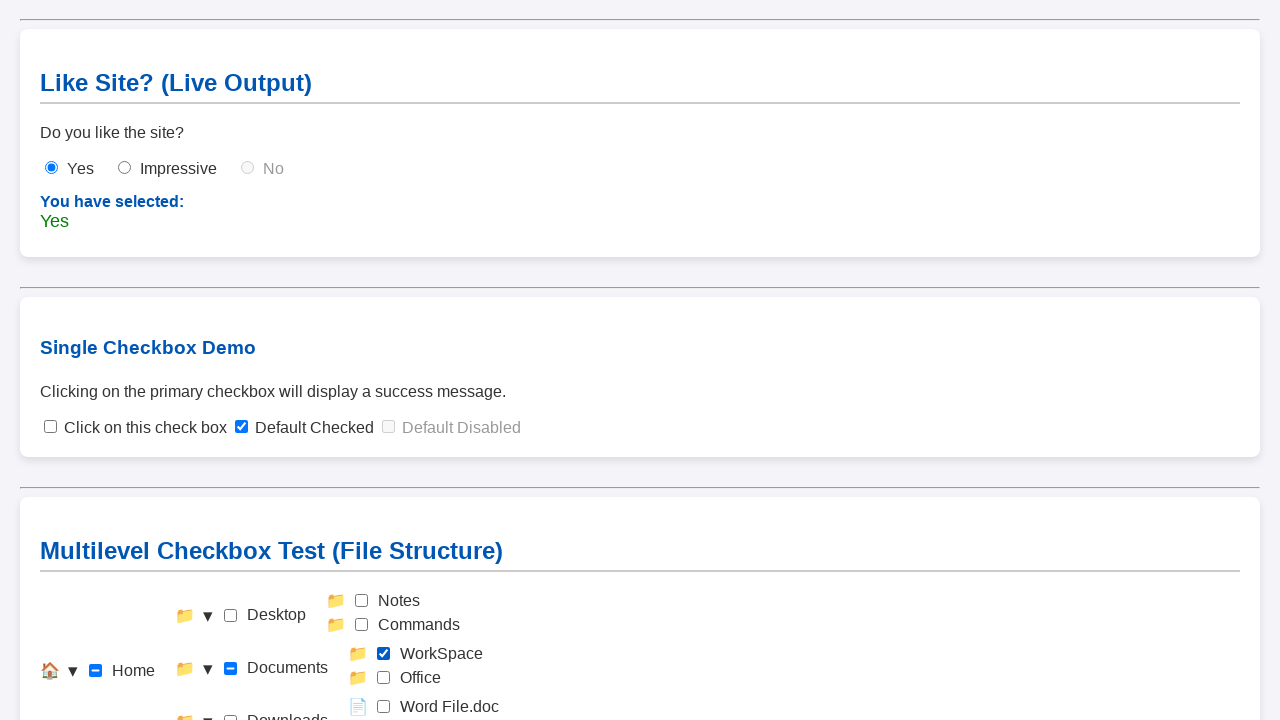

Waited after clicking child checkbox 'check-workspace'
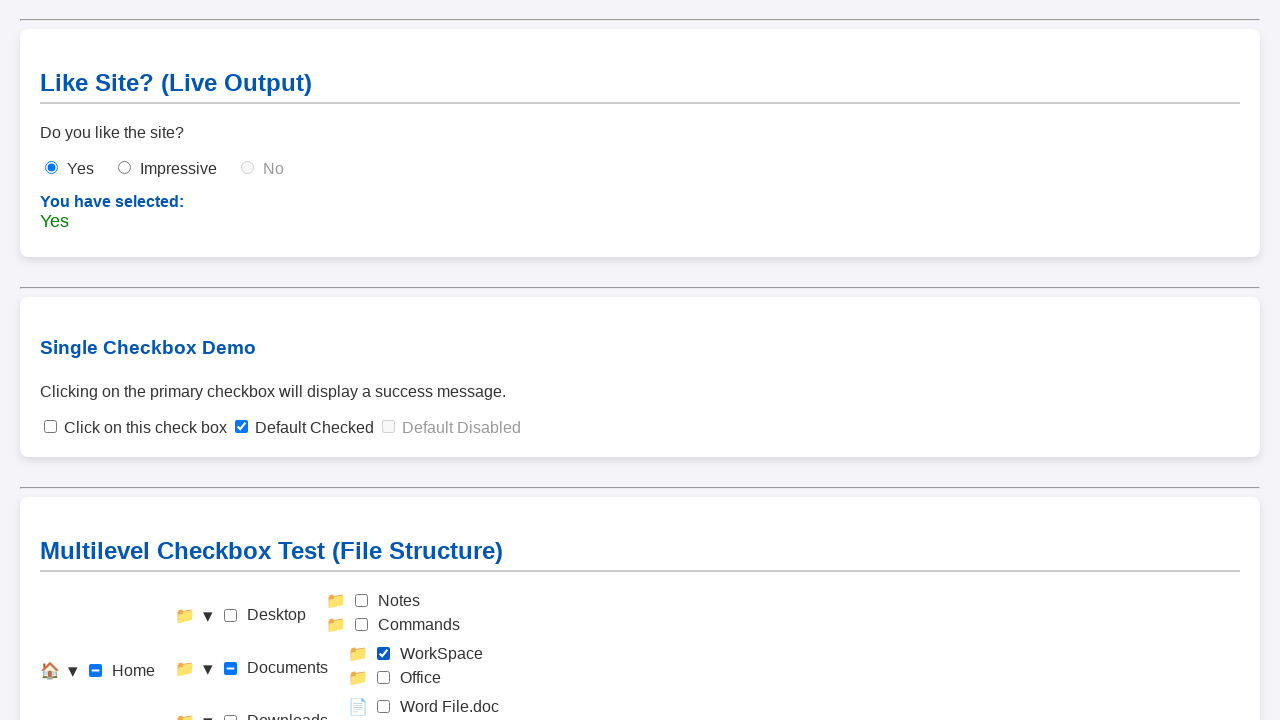

Clicked child checkbox with id 'check-office' at (384, 678) on #check-office
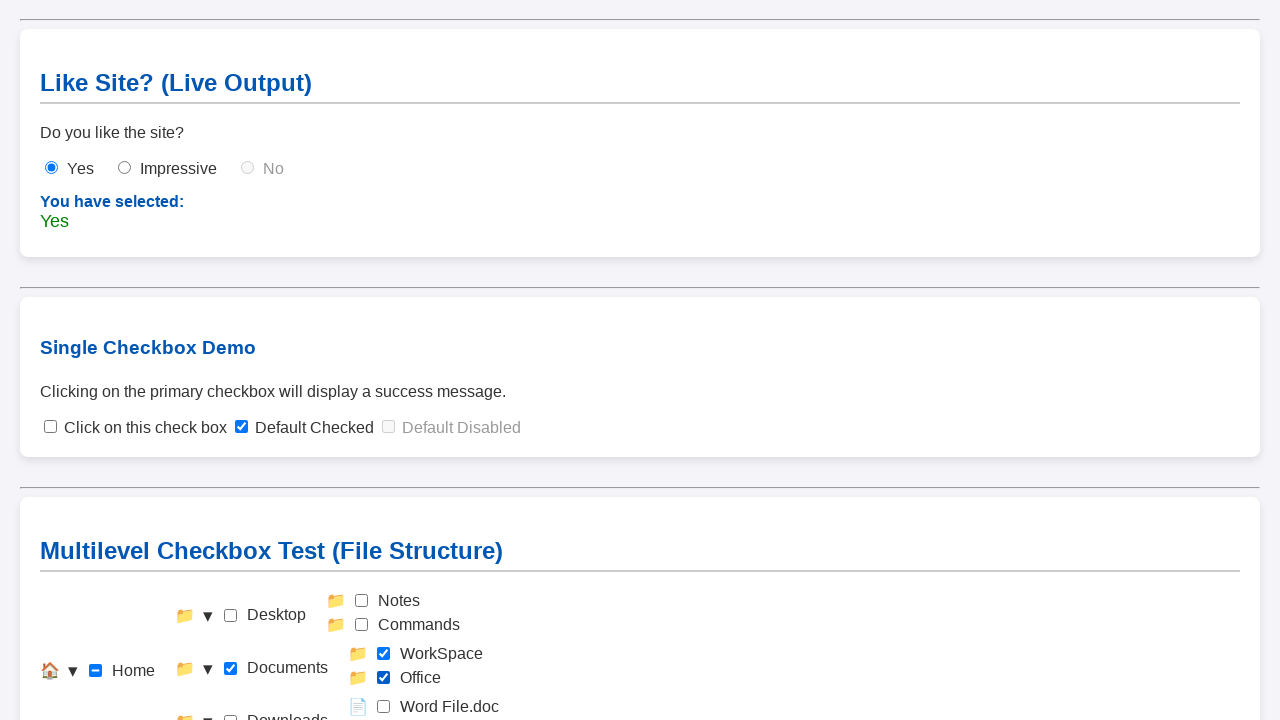

Waited after clicking child checkbox 'check-office'
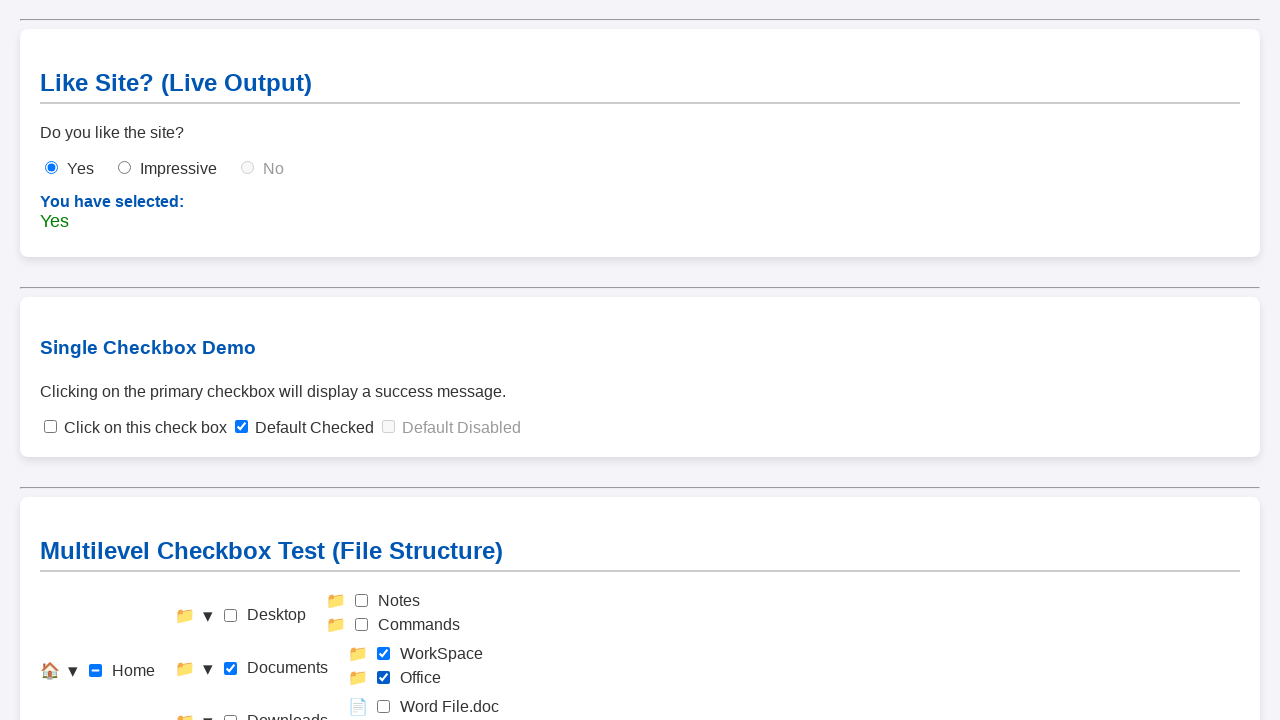

Waited for cascade up behavior to complete
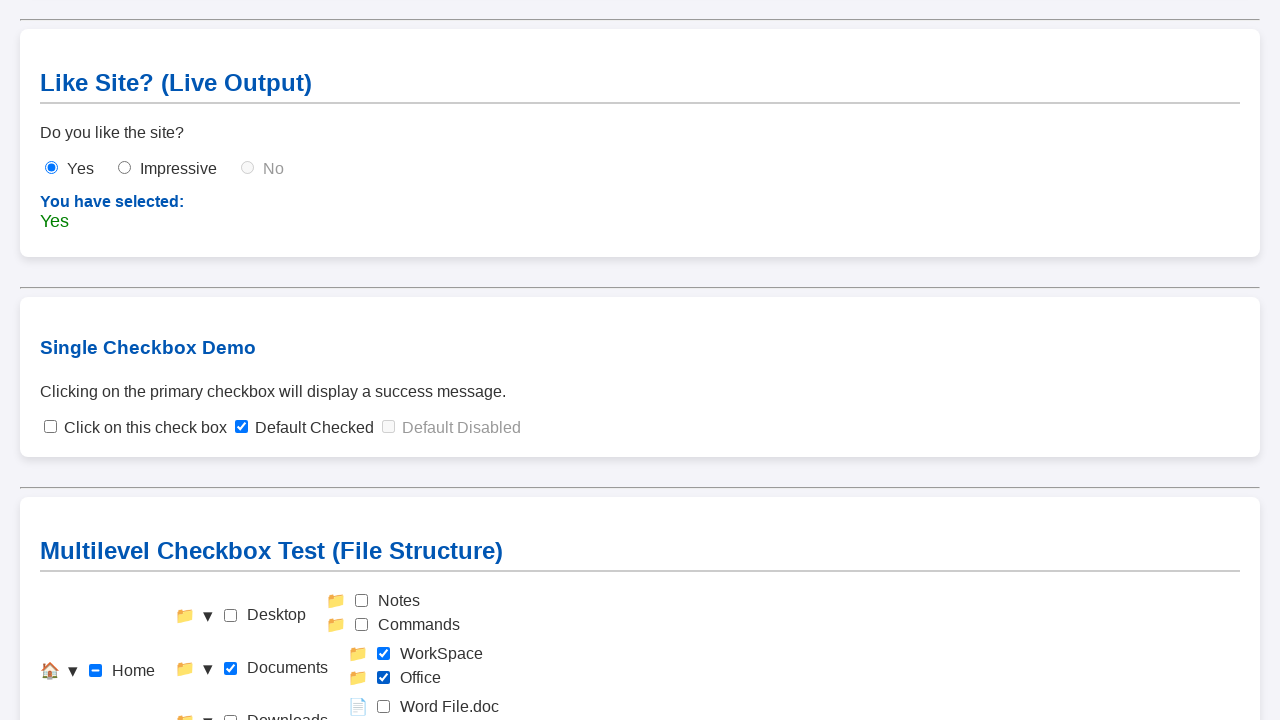

Verified parent checkbox 'check-documents' is now checked due to cascade up behavior
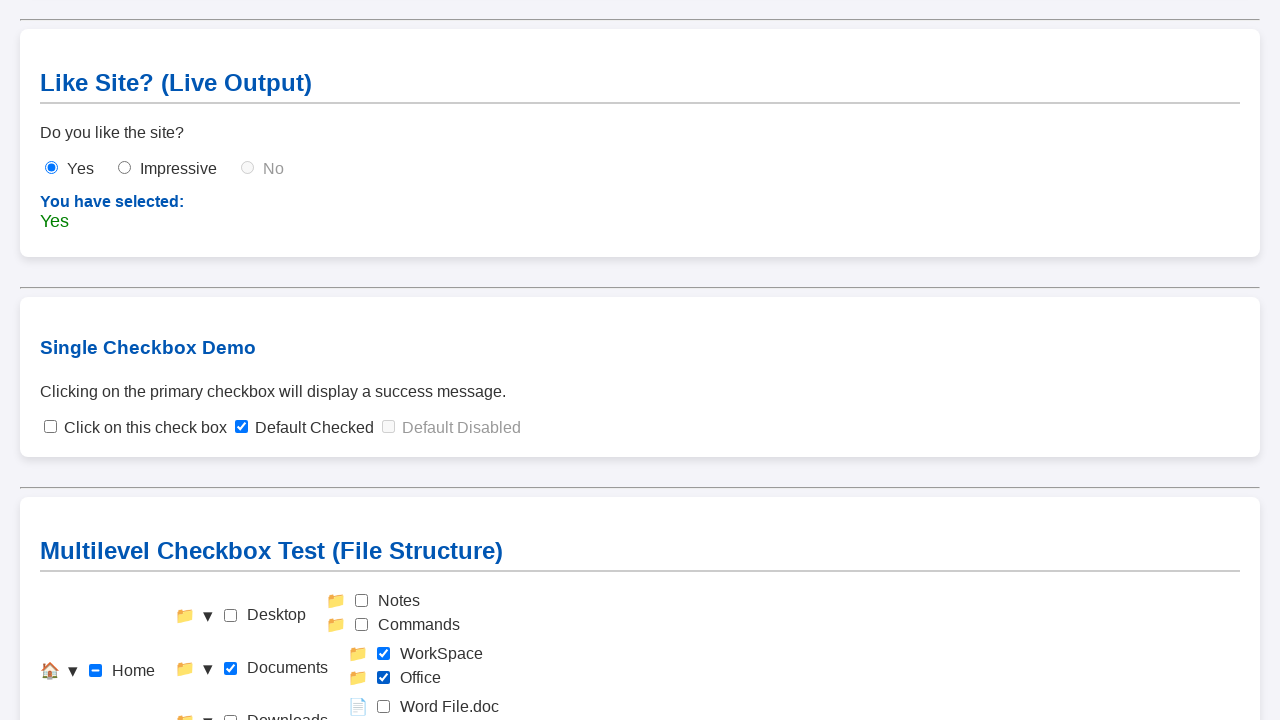

Clicked home checkbox to check it during reset at (96, 671) on #check-home
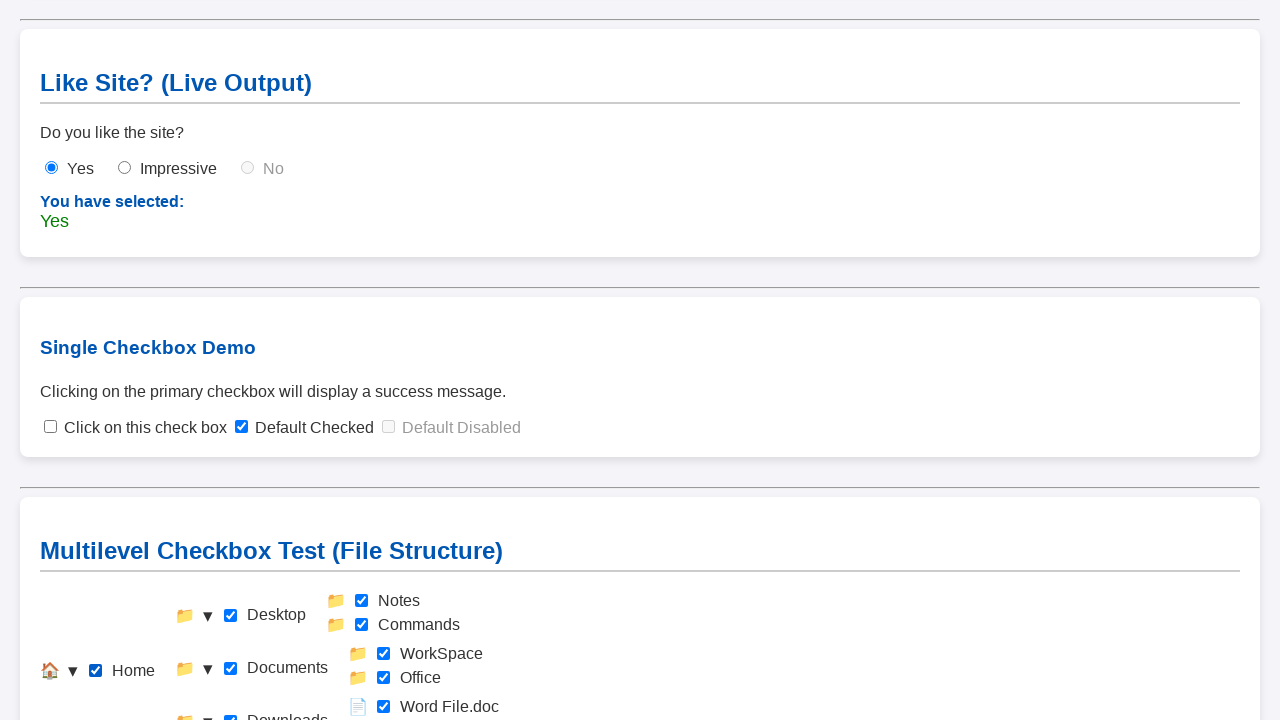

Waited after checking home checkbox
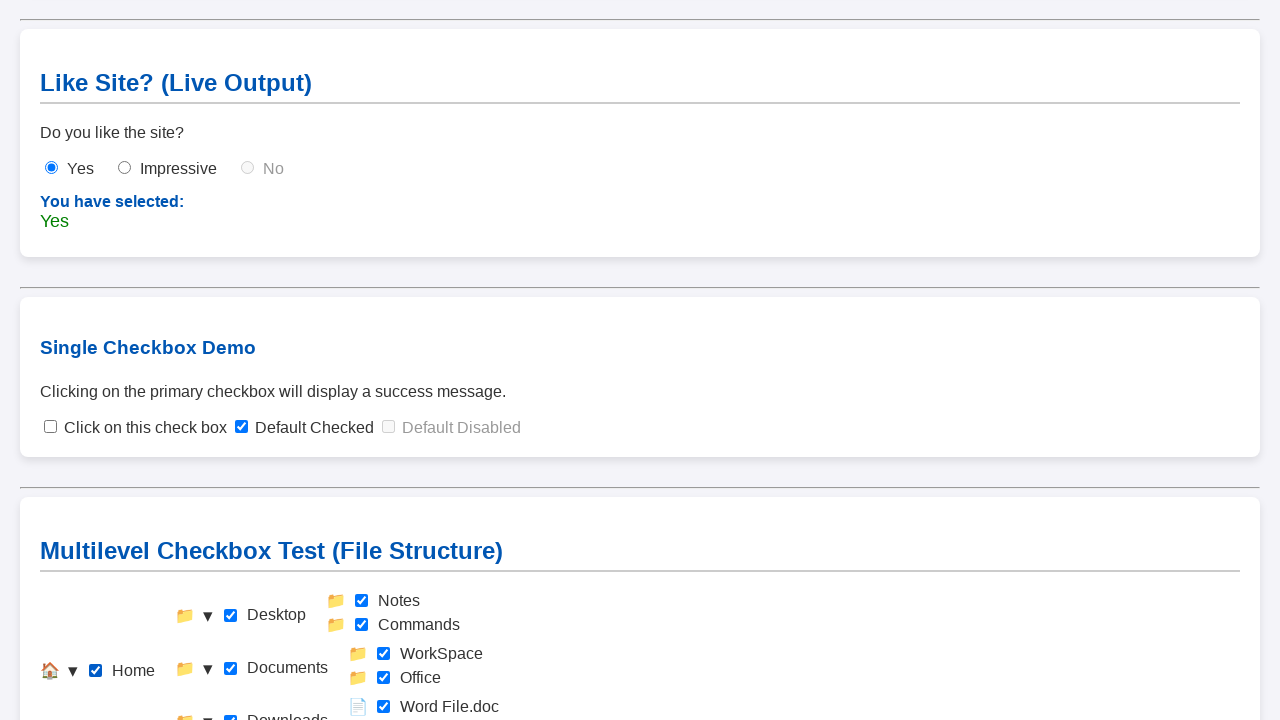

Clicked home checkbox to uncheck it and reset state at (96, 671) on #check-home
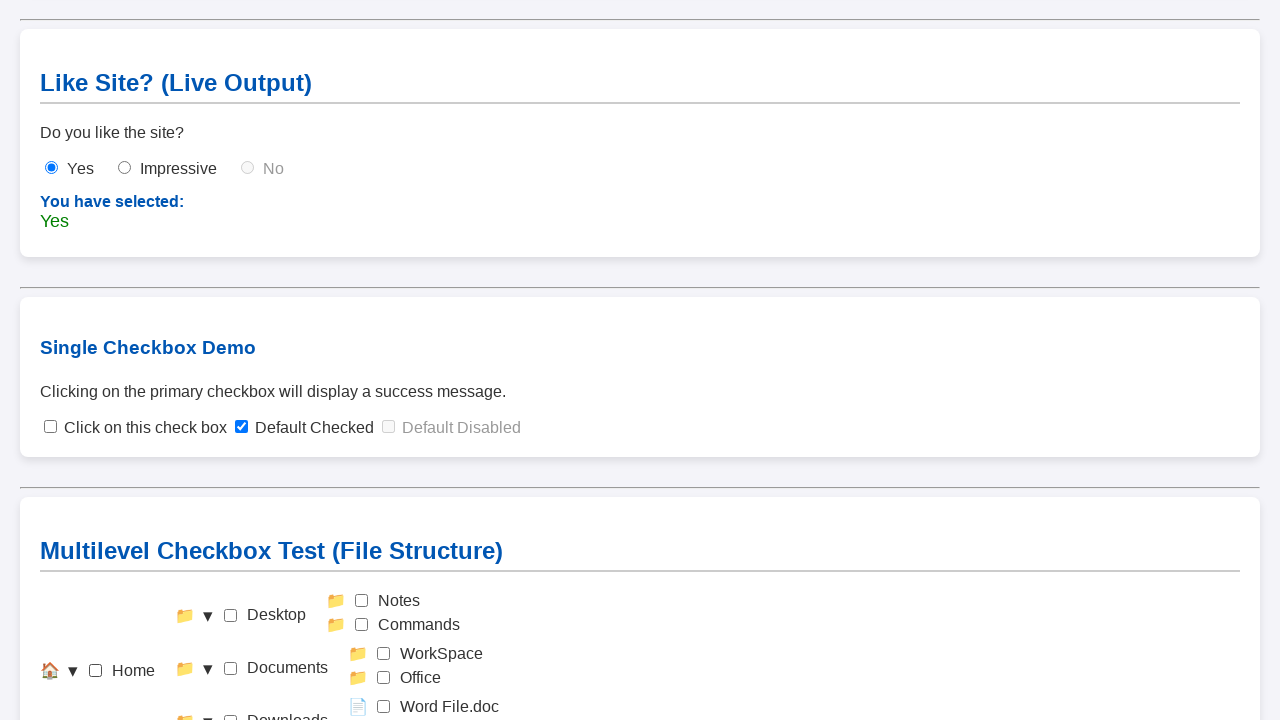

Waited after unchecking home checkbox
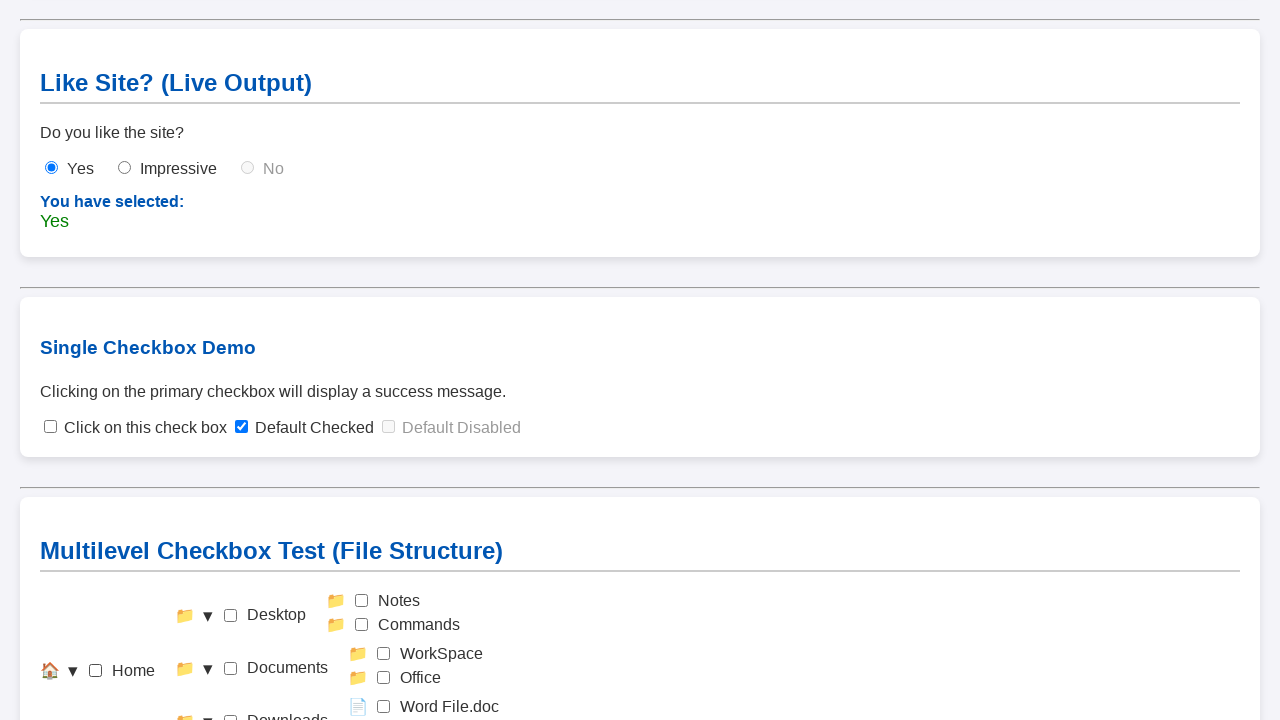

Clicked child checkbox with id 'check-wordfile' at (384, 707) on #check-wordfile
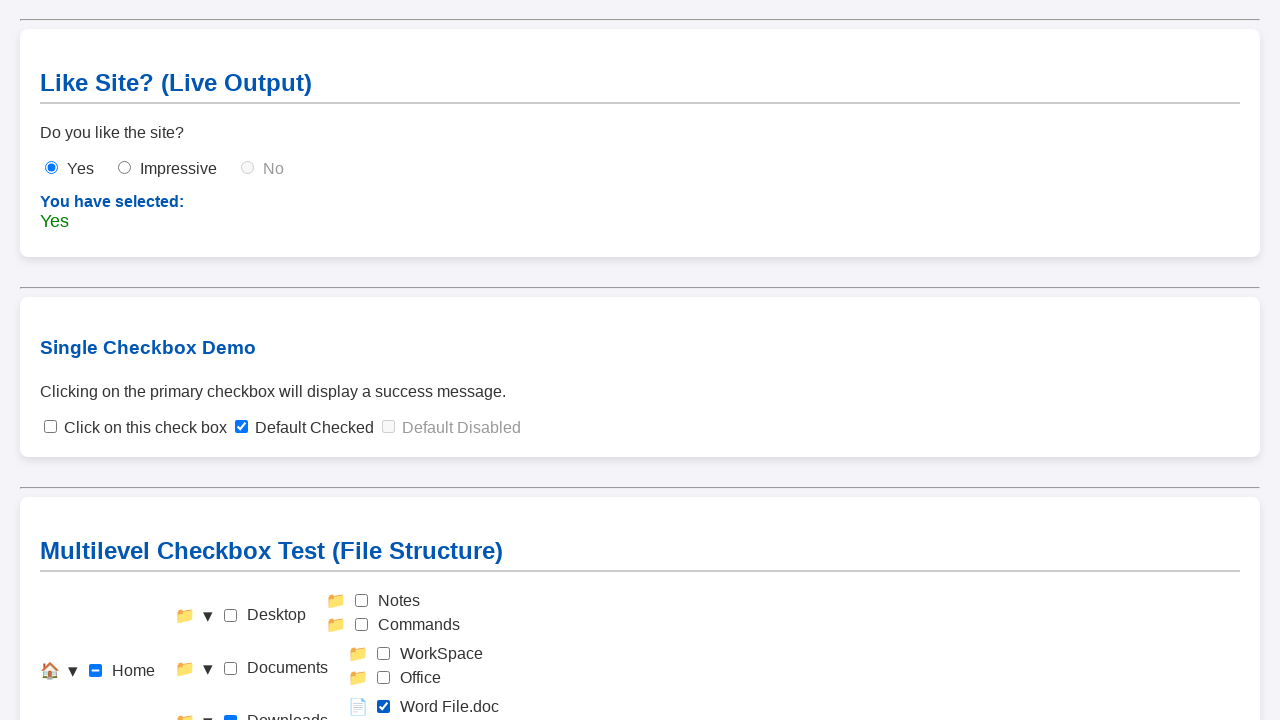

Waited after clicking child checkbox 'check-wordfile'
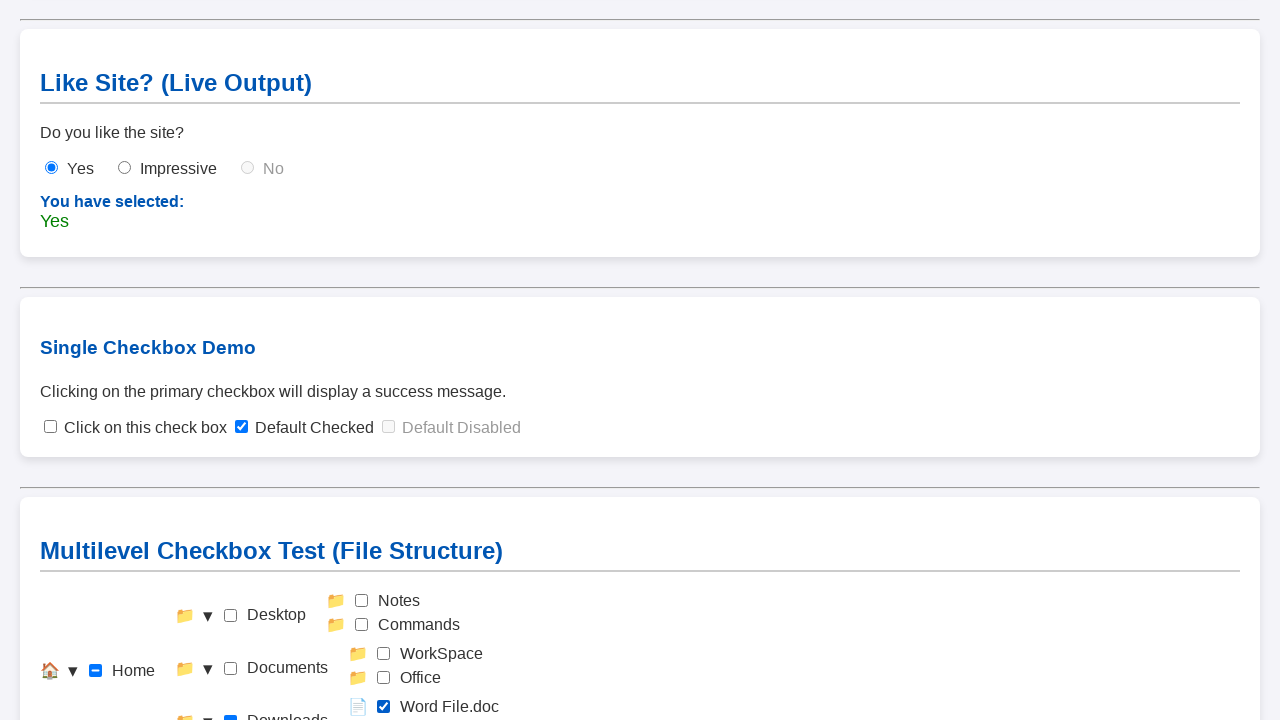

Clicked child checkbox with id 'check-excelfile' at (384, 592) on #check-excelfile
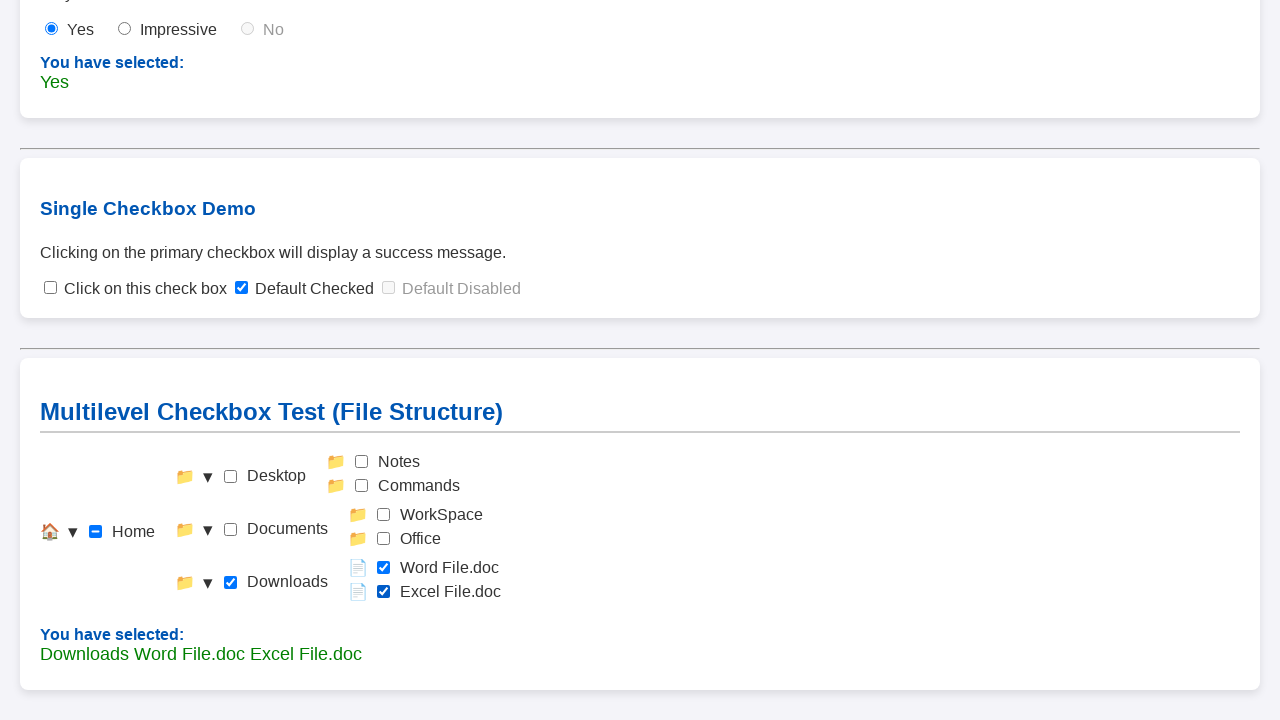

Waited after clicking child checkbox 'check-excelfile'
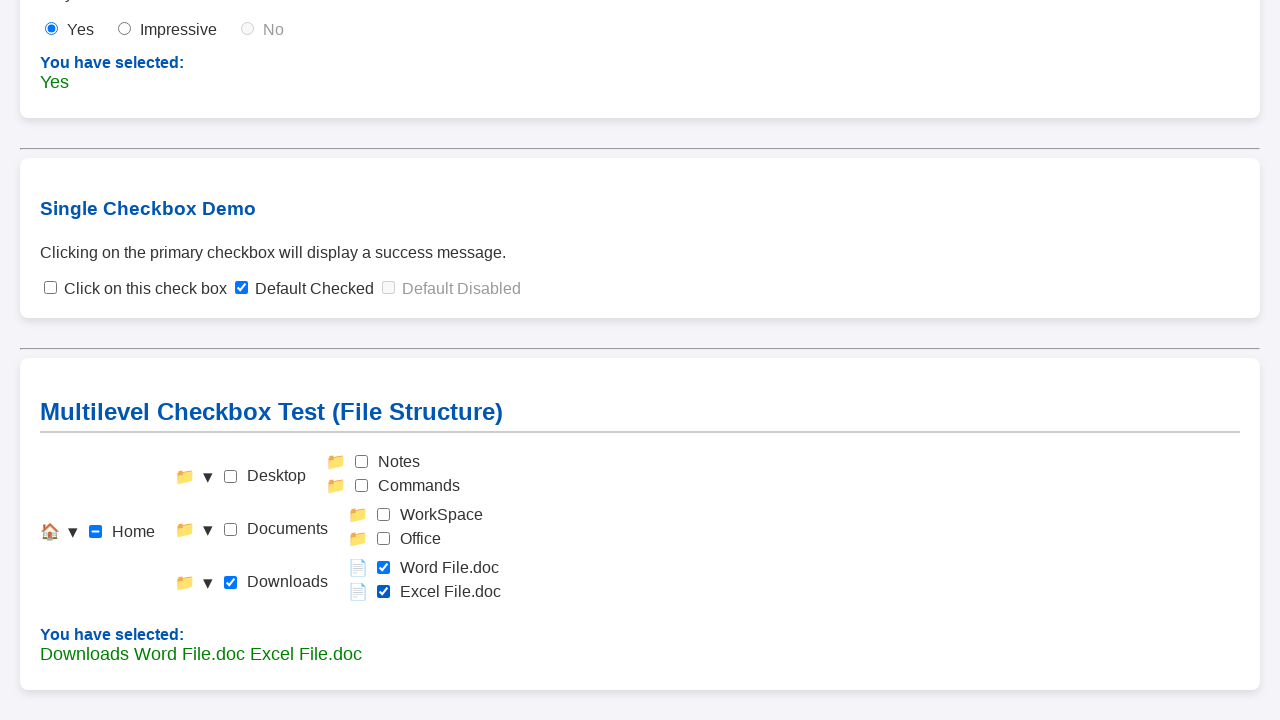

Waited for cascade up behavior to complete
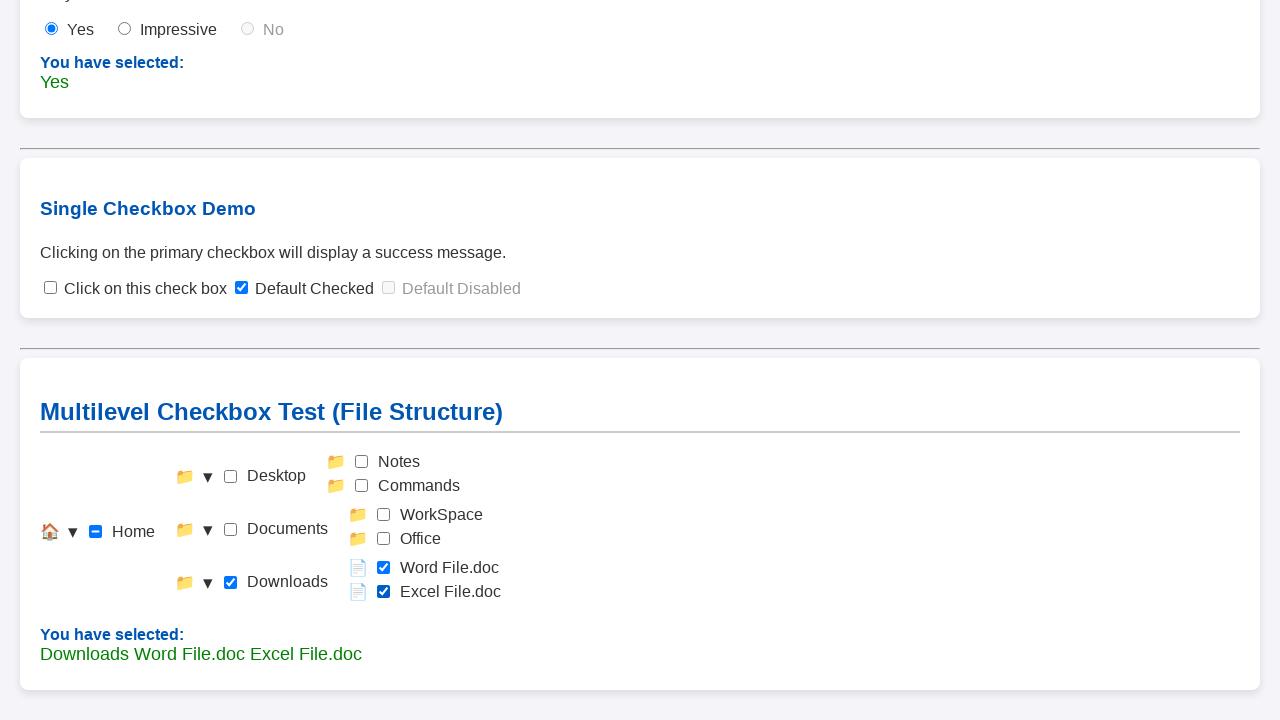

Verified parent checkbox 'check-downloads' is now checked due to cascade up behavior
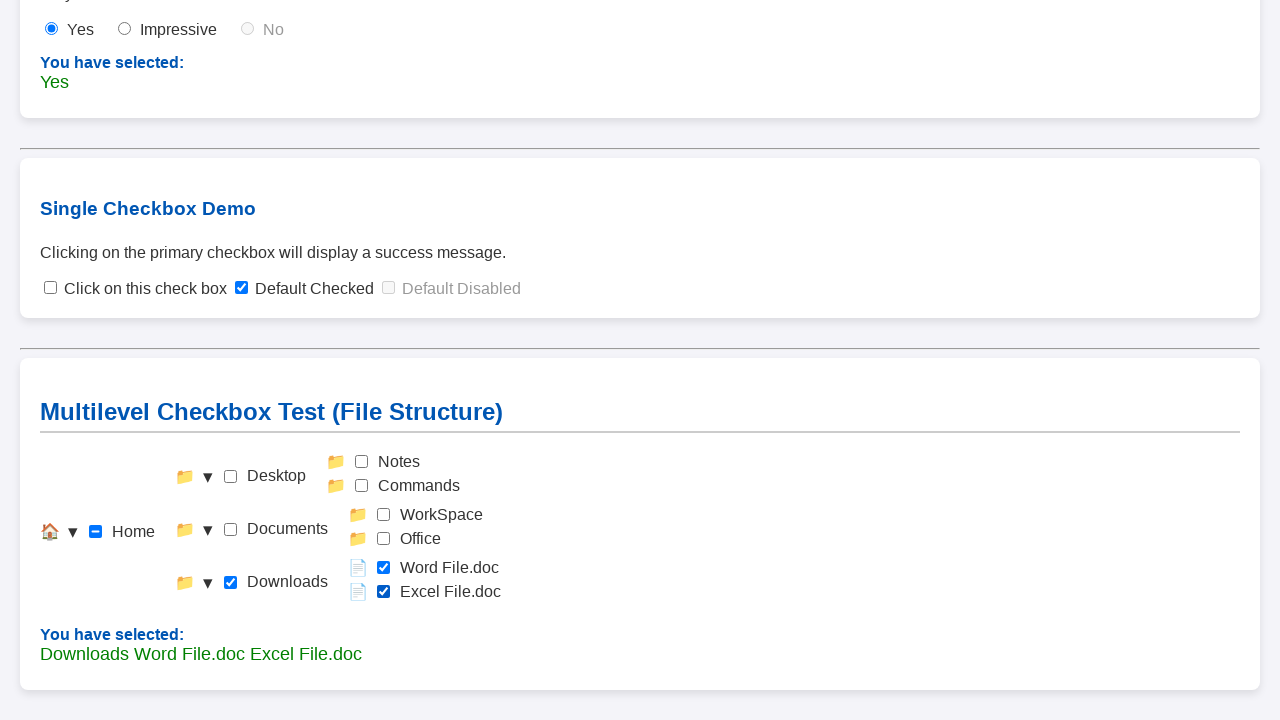

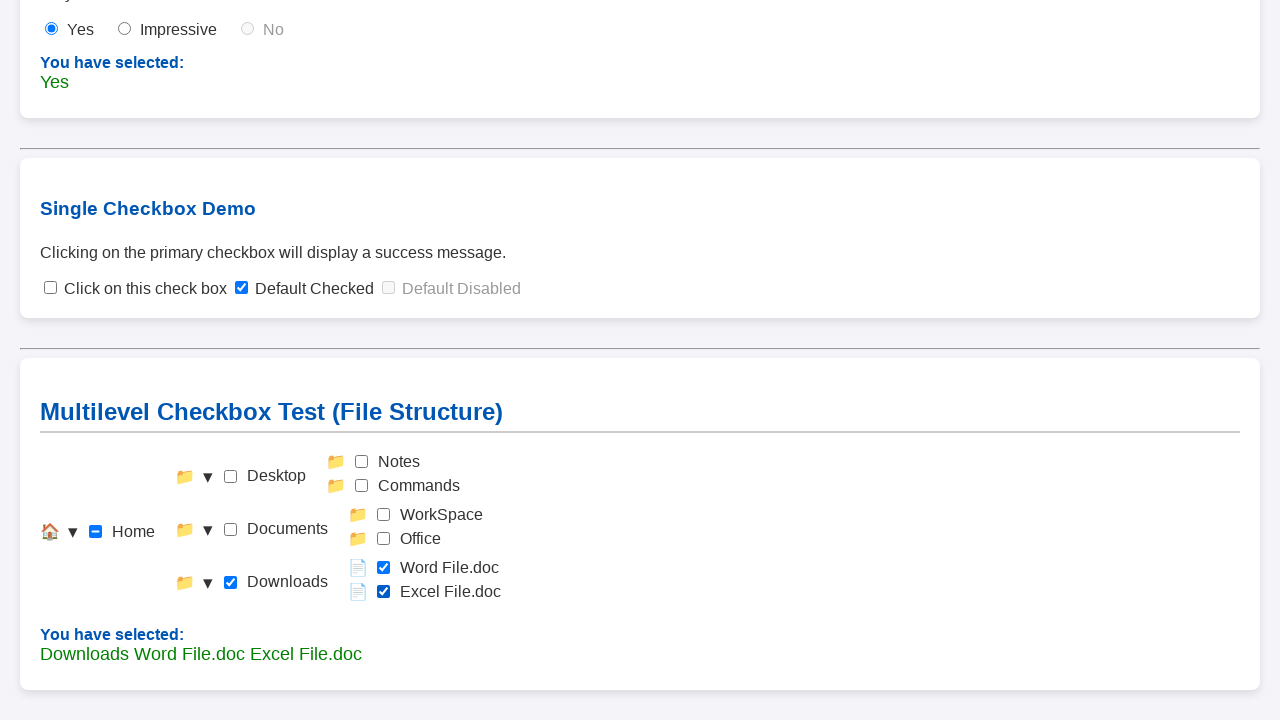